Tests the Bootstrap checkout form by filling in billing, shipping, and payment information fields, then submitting the form. This process is repeated 5 times.

Starting URL: https://getbootstrap.com/docs/4.0/examples/checkout/

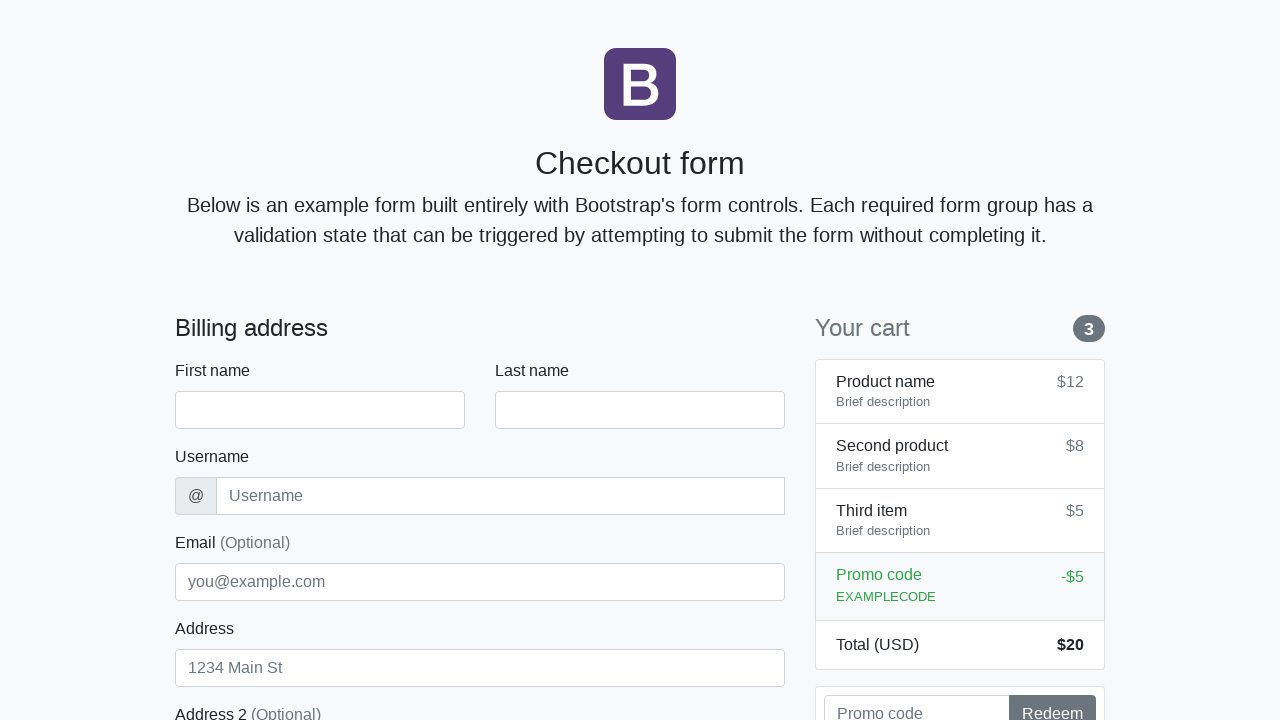

Waited for checkout form to load (iteration 1)
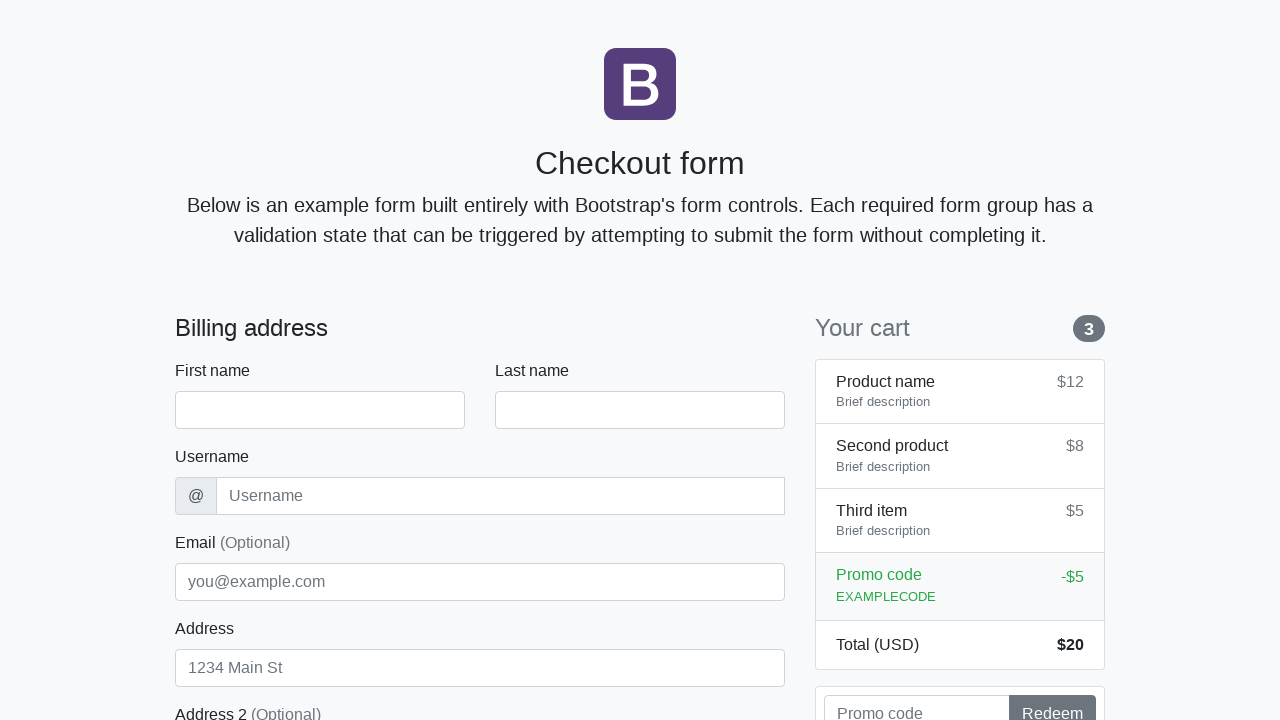

Filled first name field with 'David' on #firstName
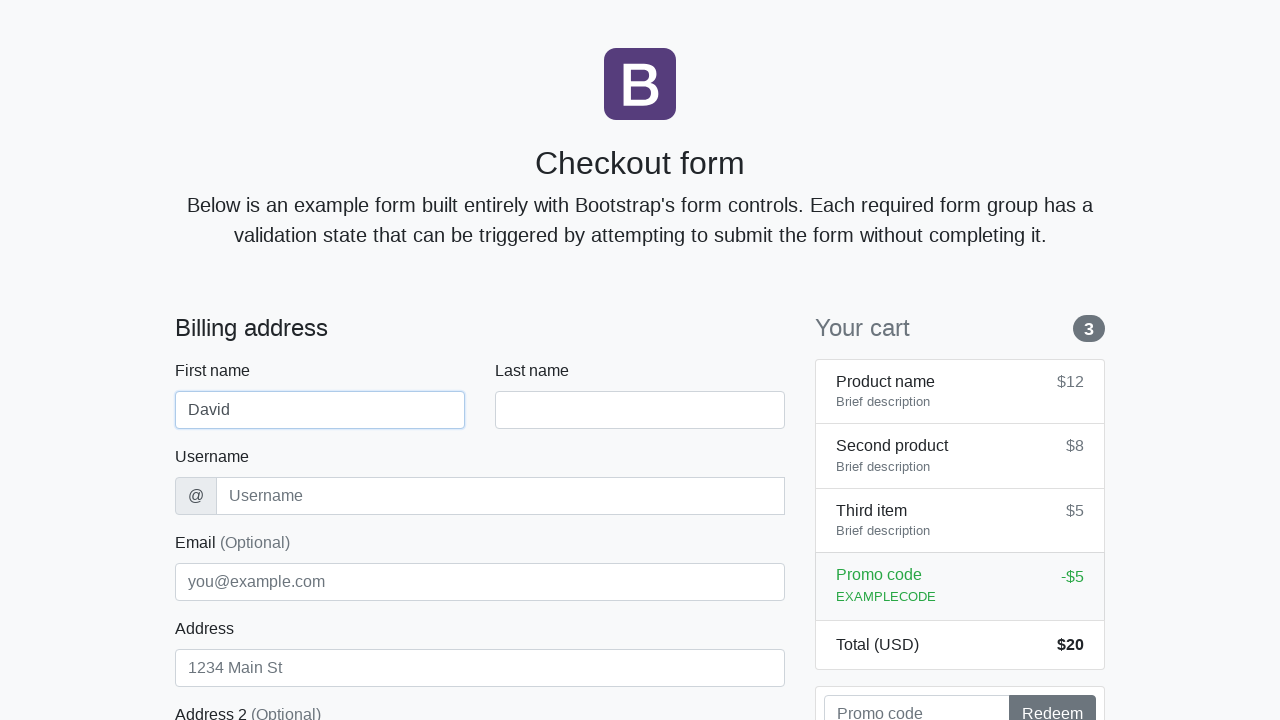

Filled last name field with 'Martinez' on #lastName
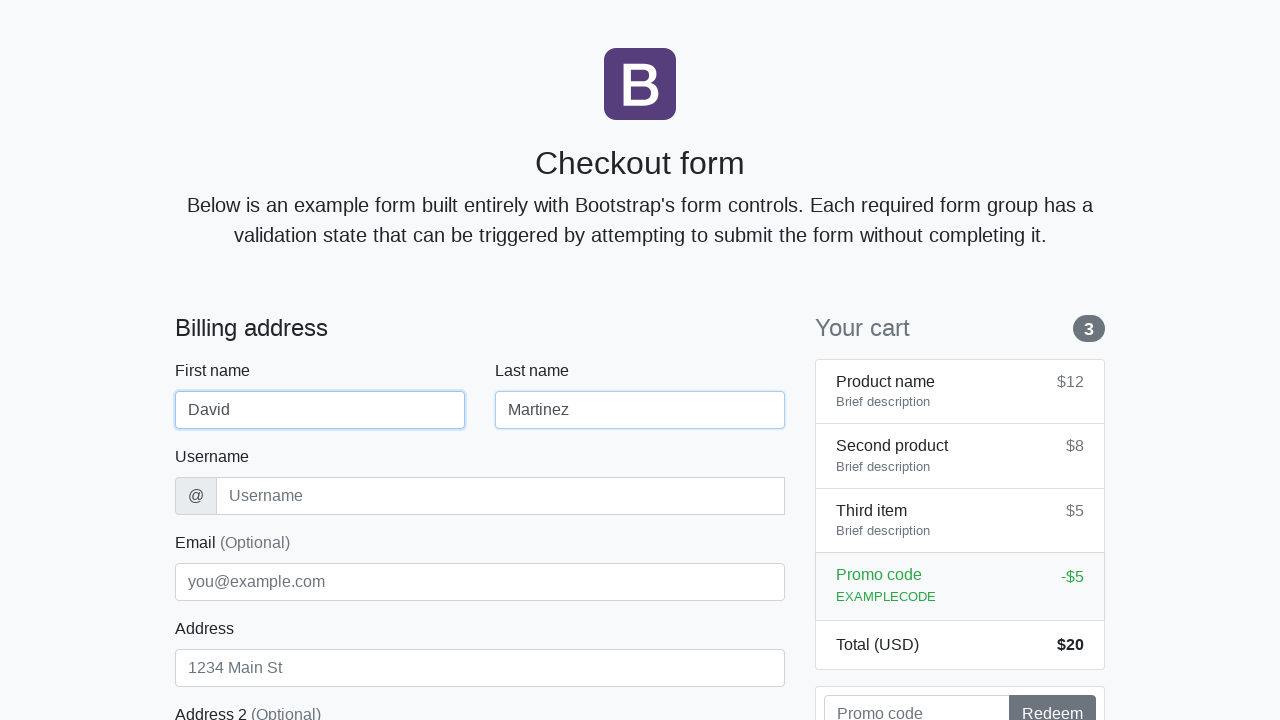

Filled username field with 'dmartinez' on #username
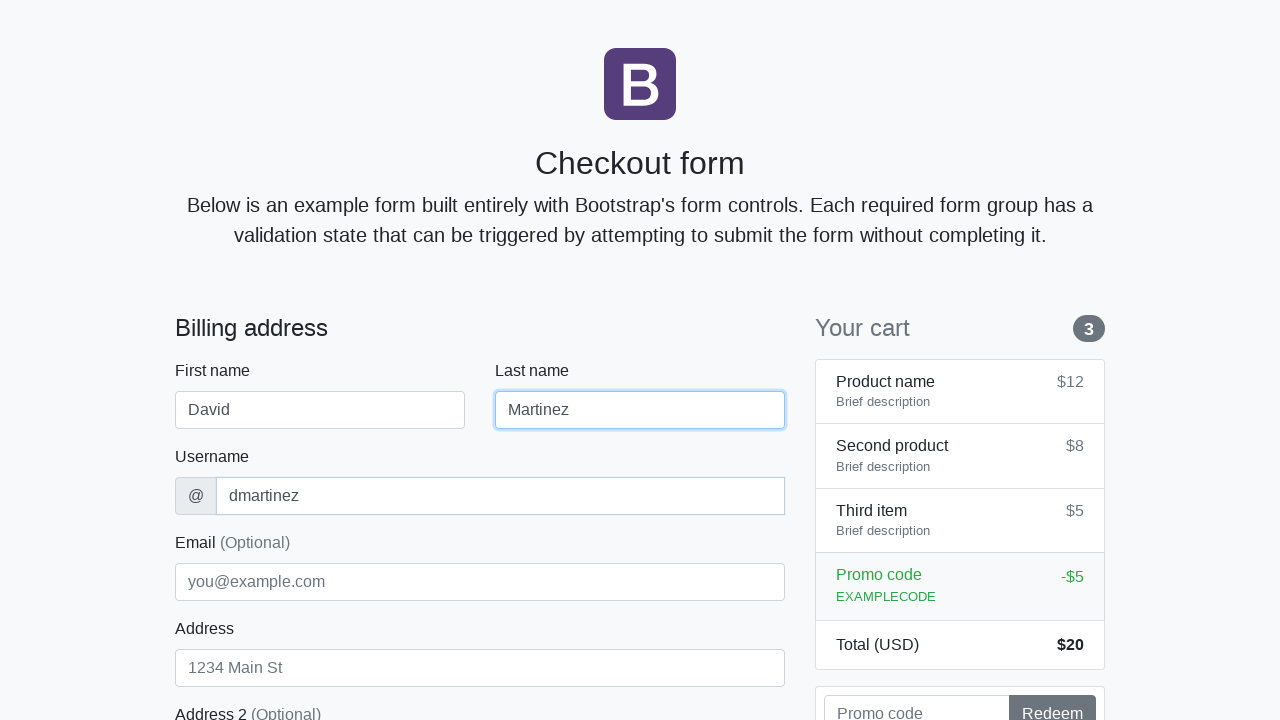

Filled address field with 'Spruce Circle 678' on #address
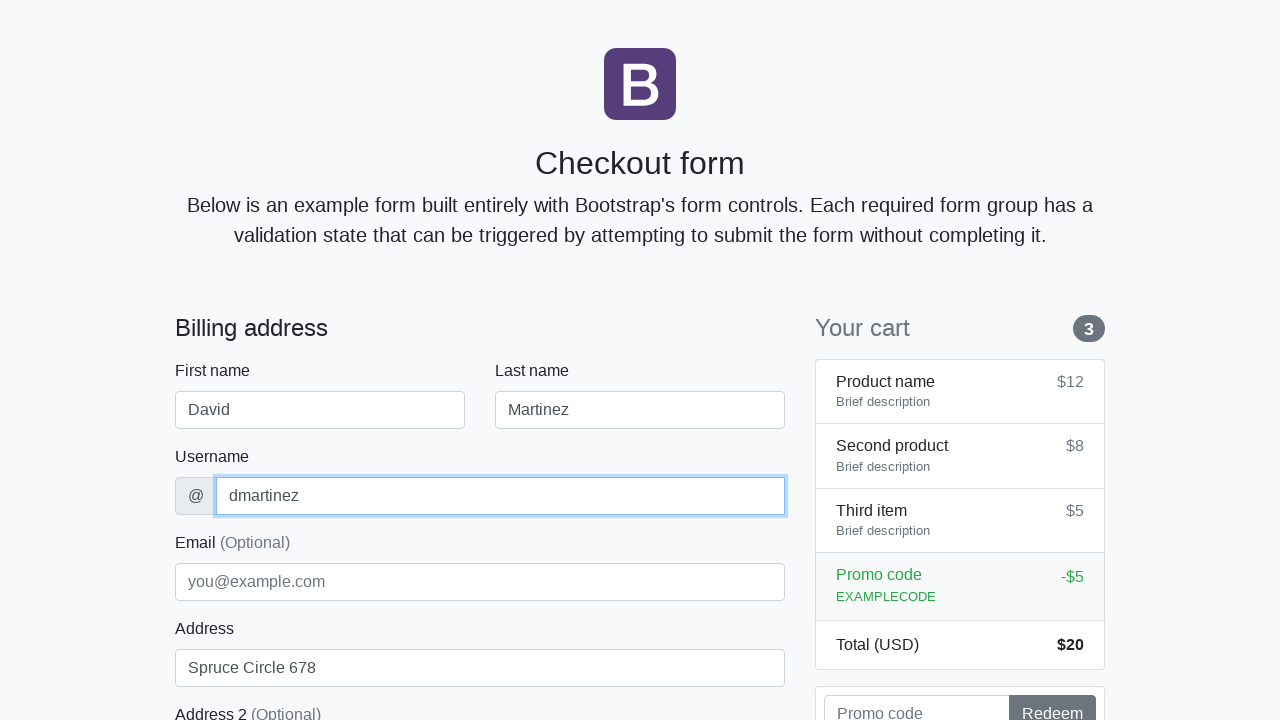

Filled email field with 'david.martinez@mail.com' on #email
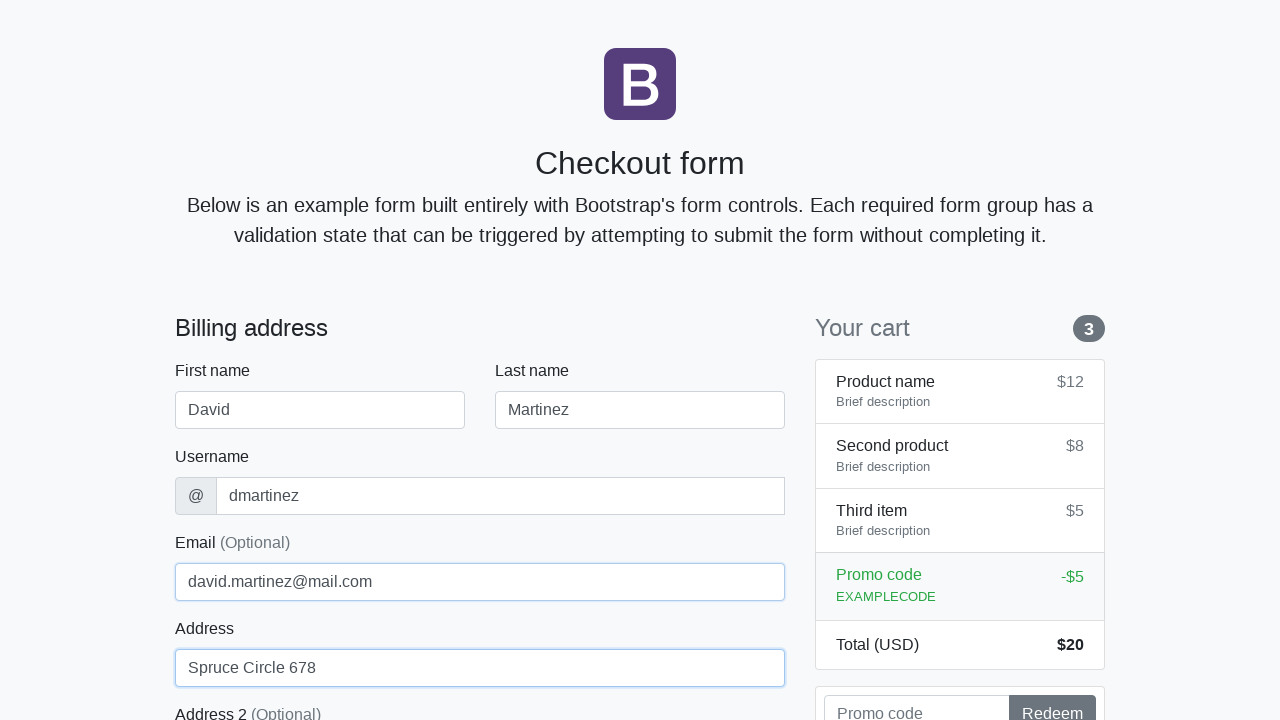

Selected 'United States' from country dropdown on #country
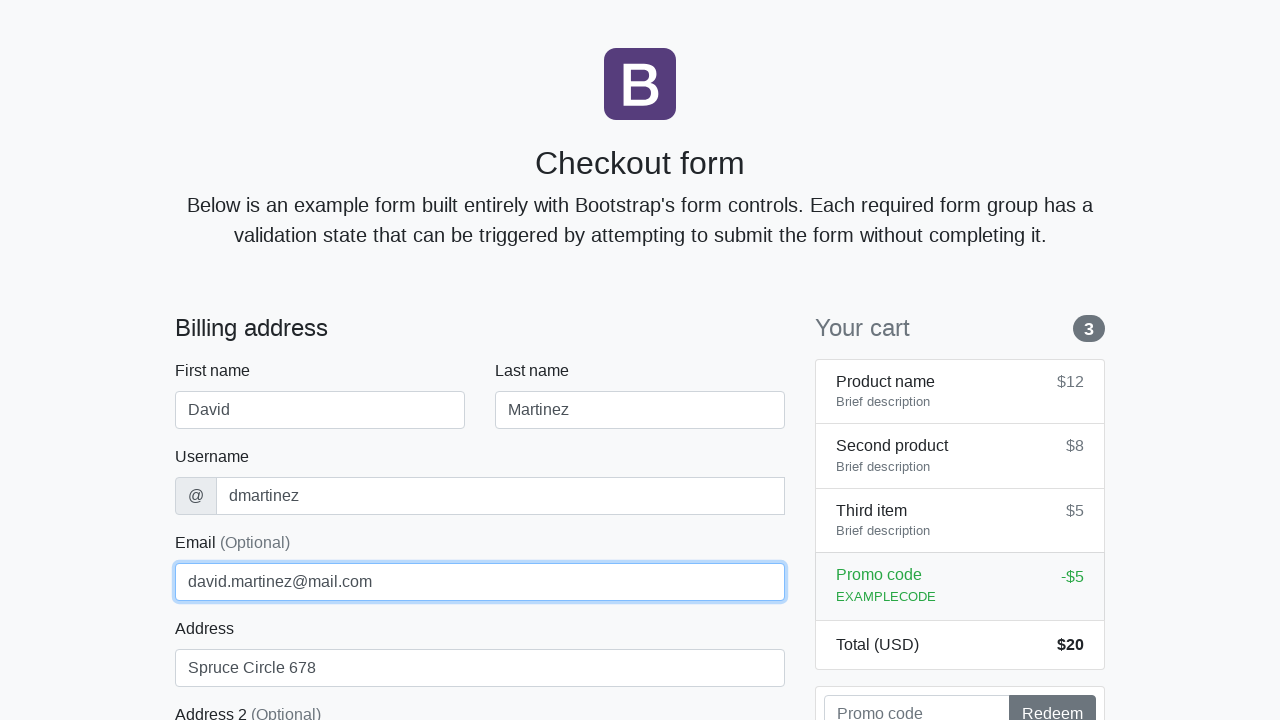

Selected 'California' from state dropdown on #state
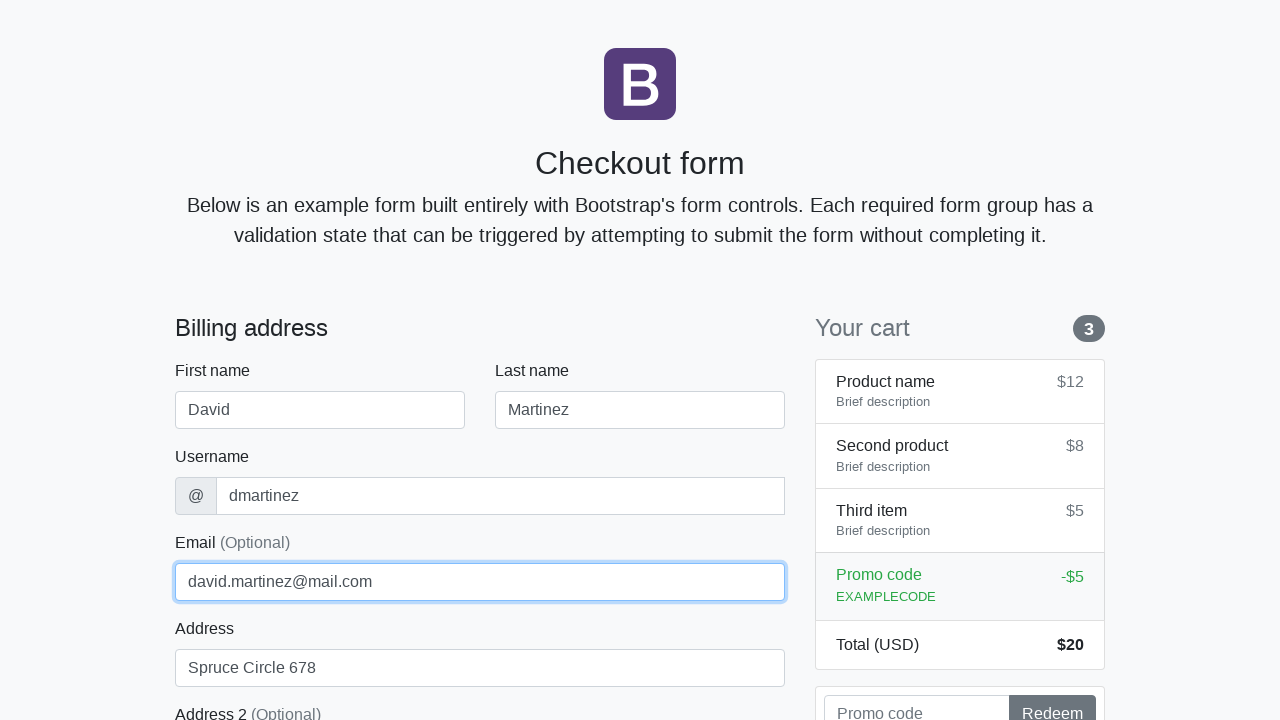

Filled zip code field with '98101' on #zip
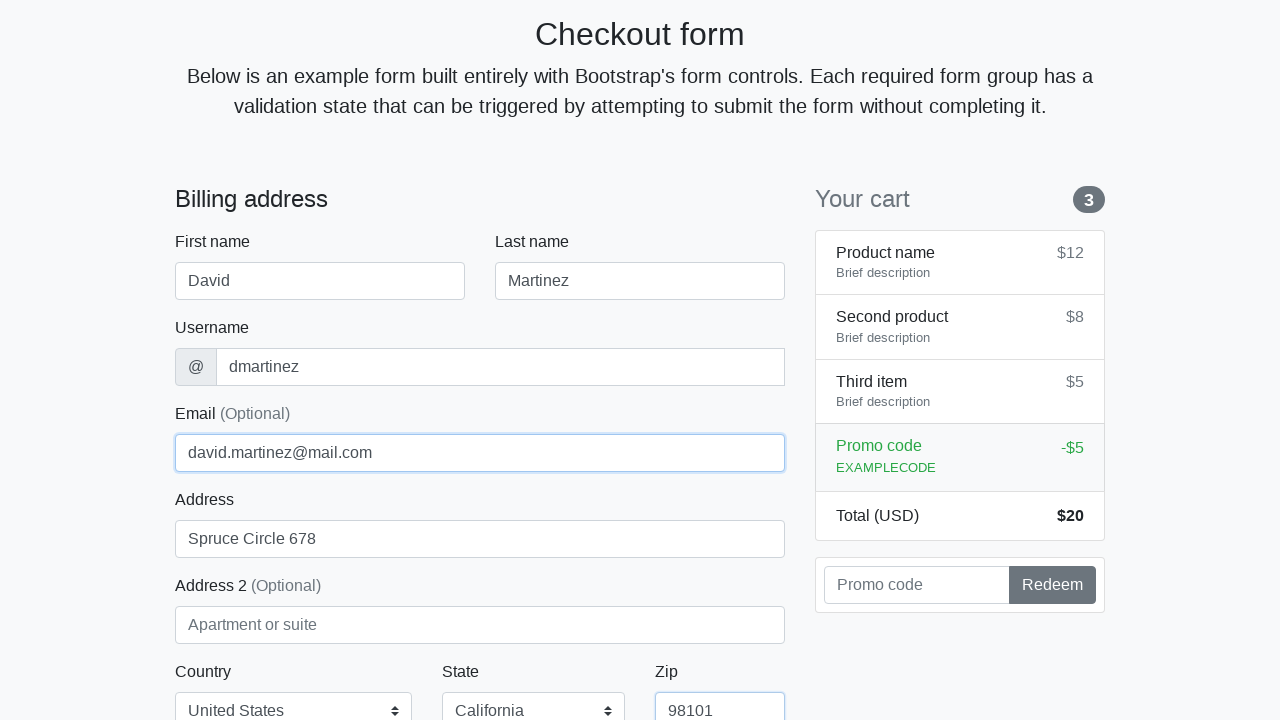

Filled credit card name field with 'David Martinez' on #cc-name
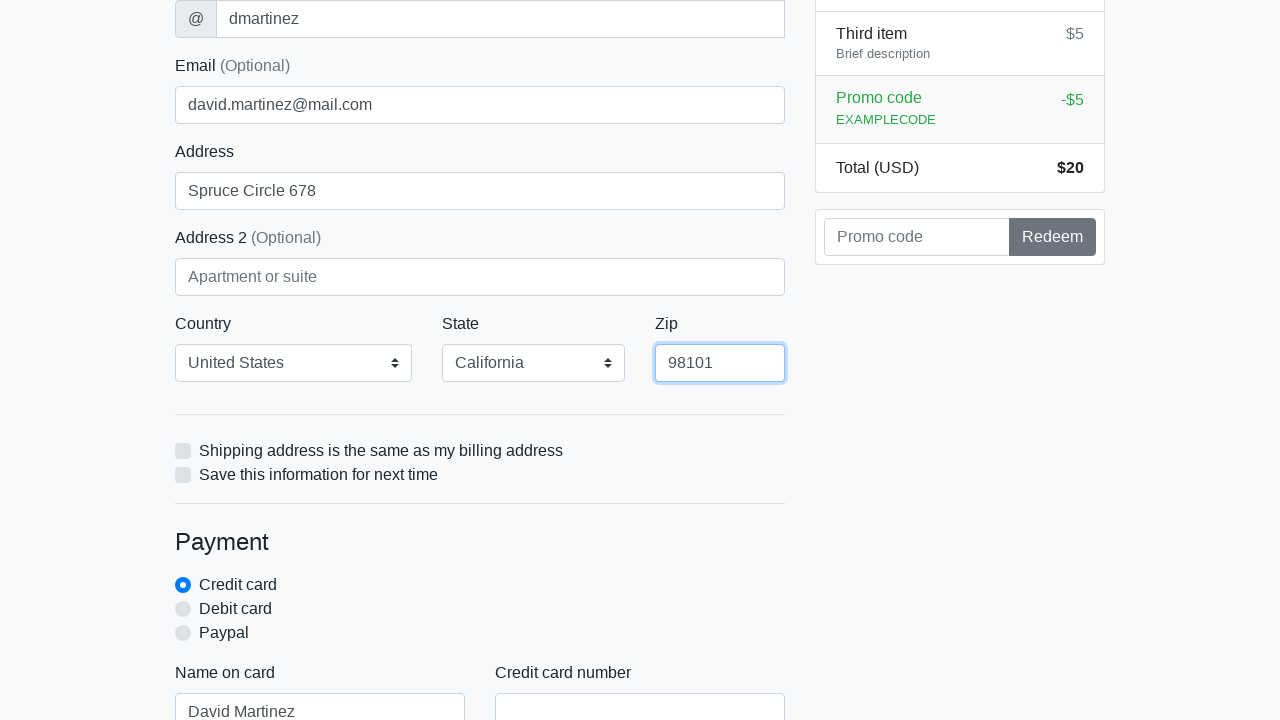

Filled credit card number field on #cc-number
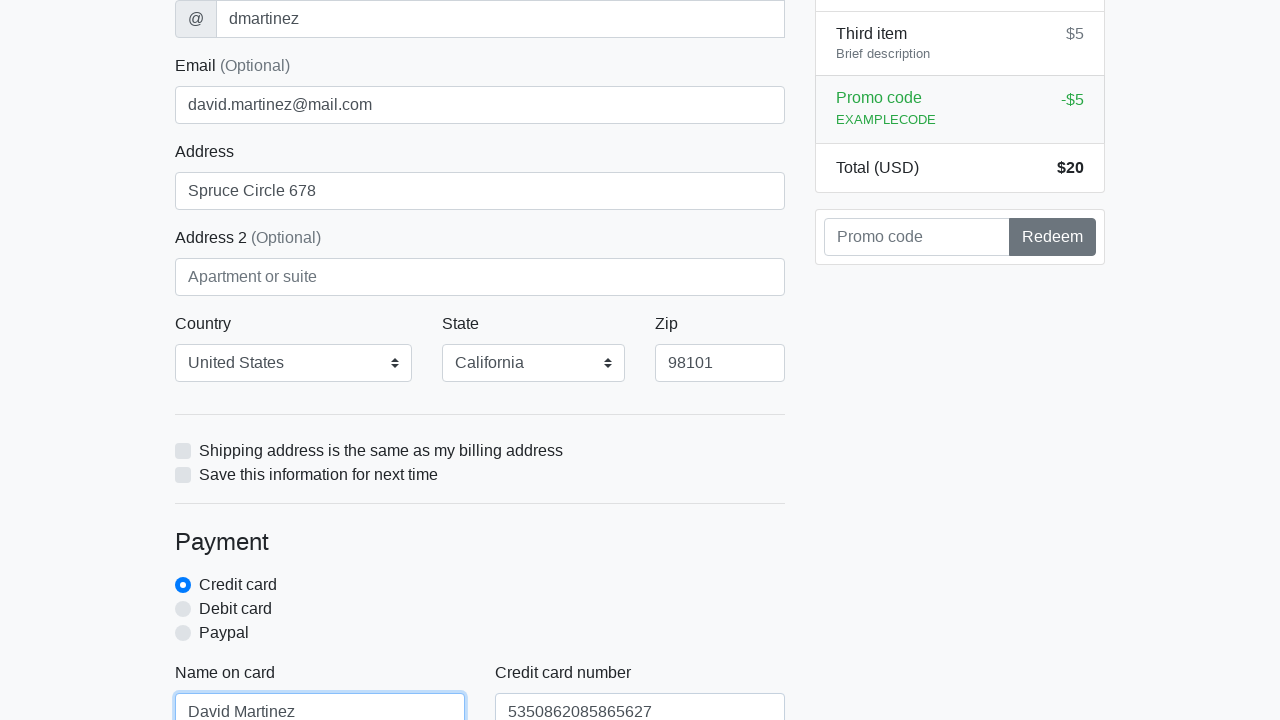

Filled credit card expiration field with '10/2024' on #cc-expiration
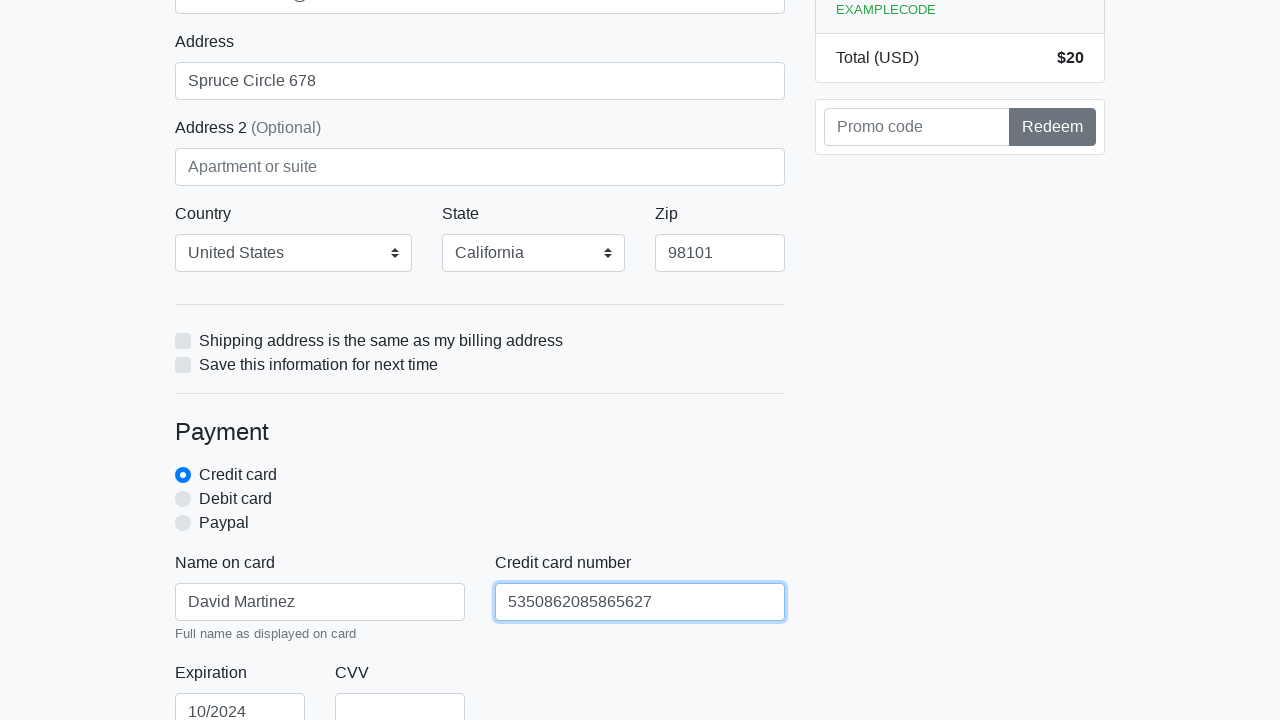

Filled credit card CVV field with '890' on #cc-cvv
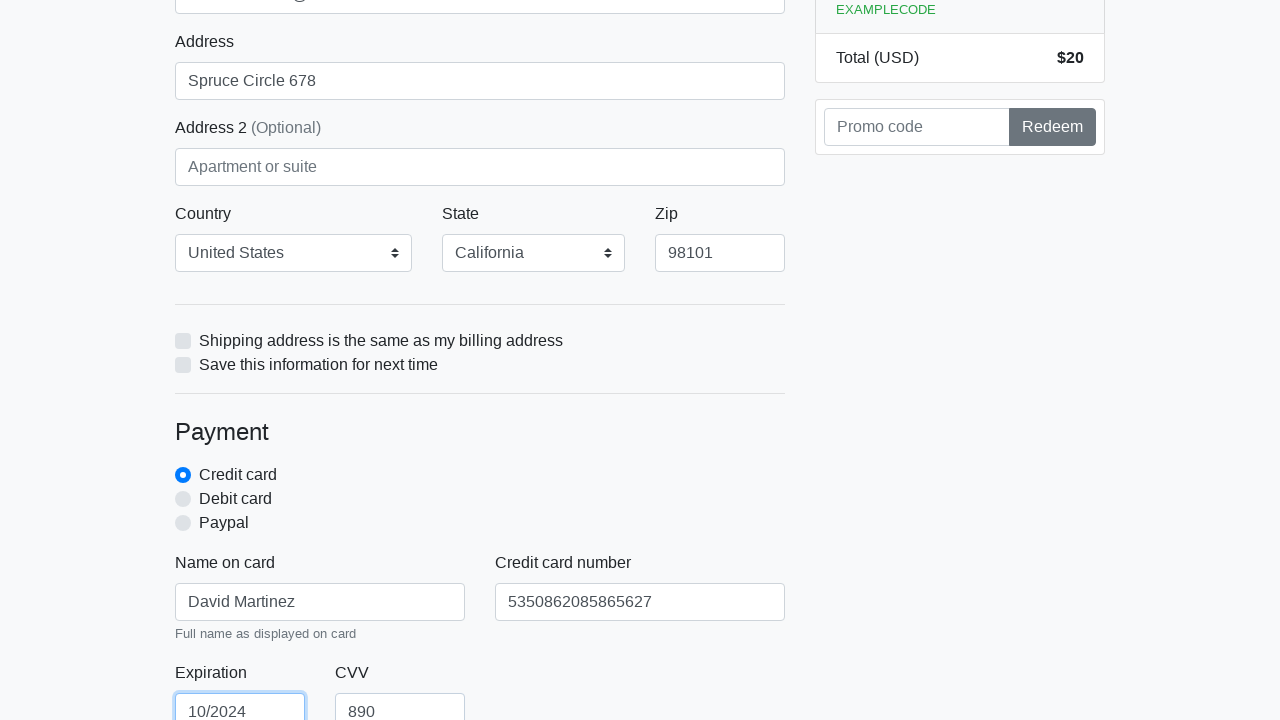

Clicked proceed button to submit checkout form (iteration 1) at (480, 500) on xpath=/html/body/div/div[2]/div[2]/form/button
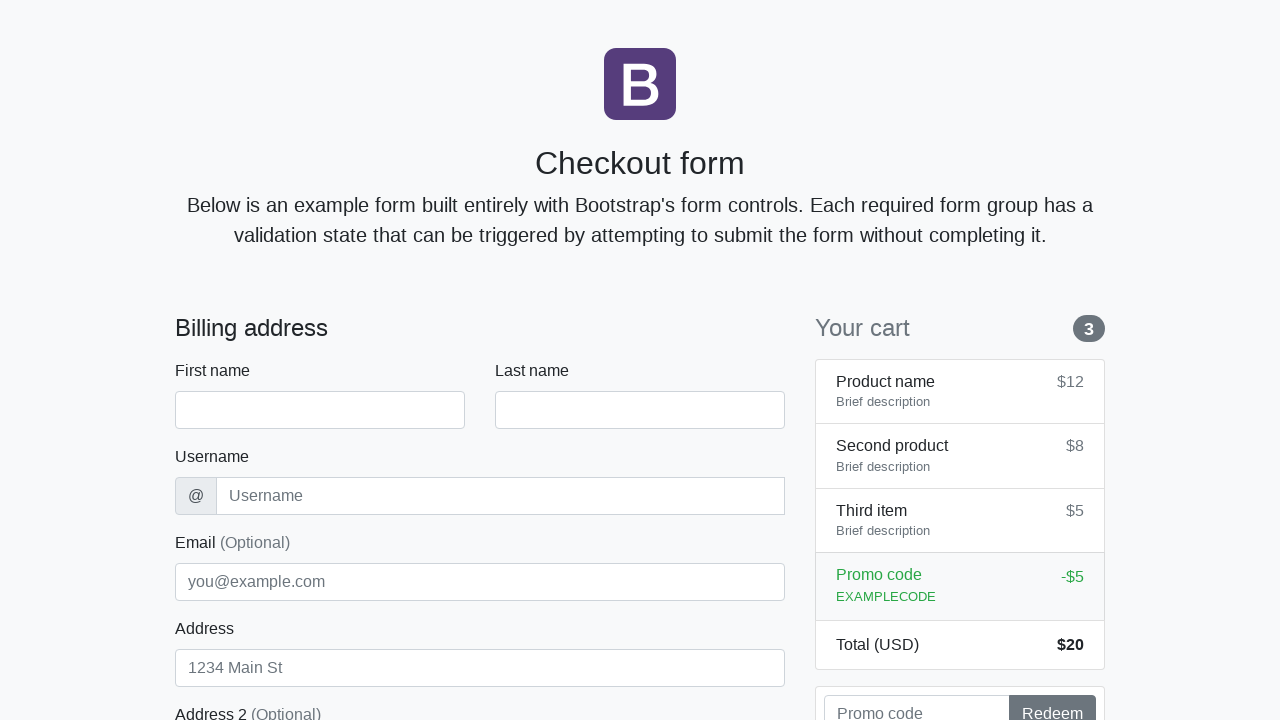

Navigated back to checkout page for next iteration
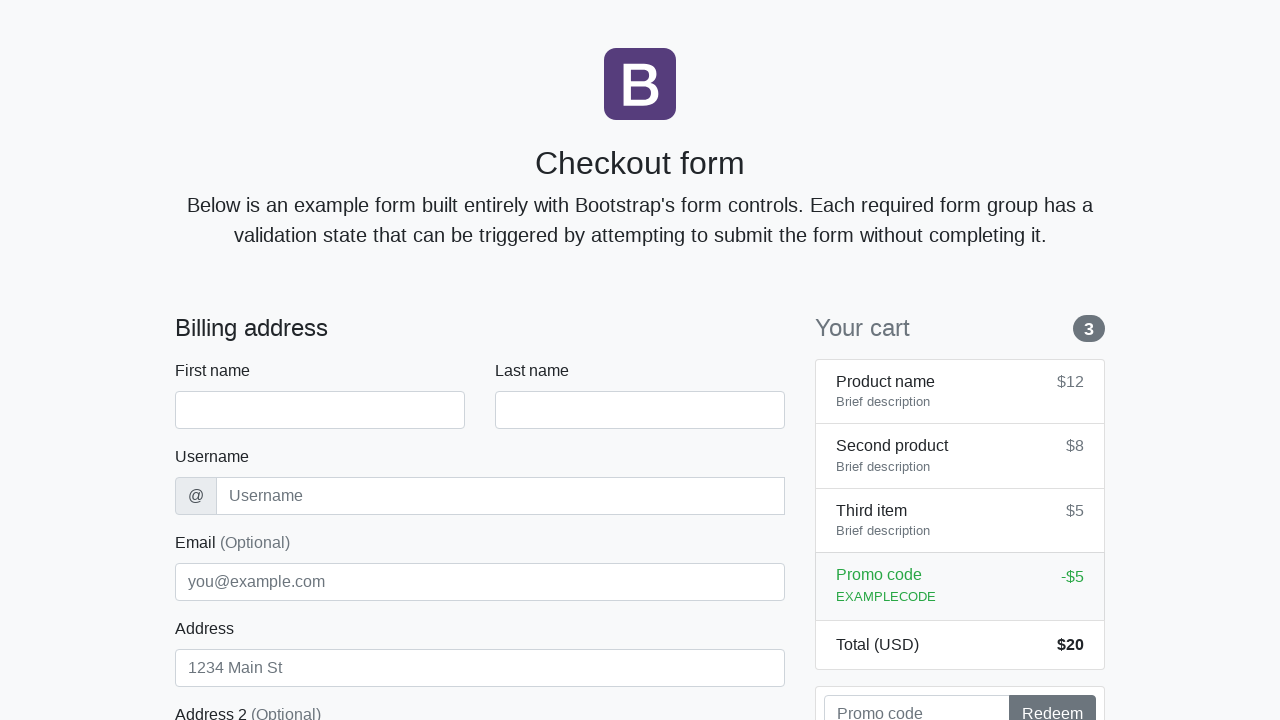

Waited for checkout form to load (iteration 2)
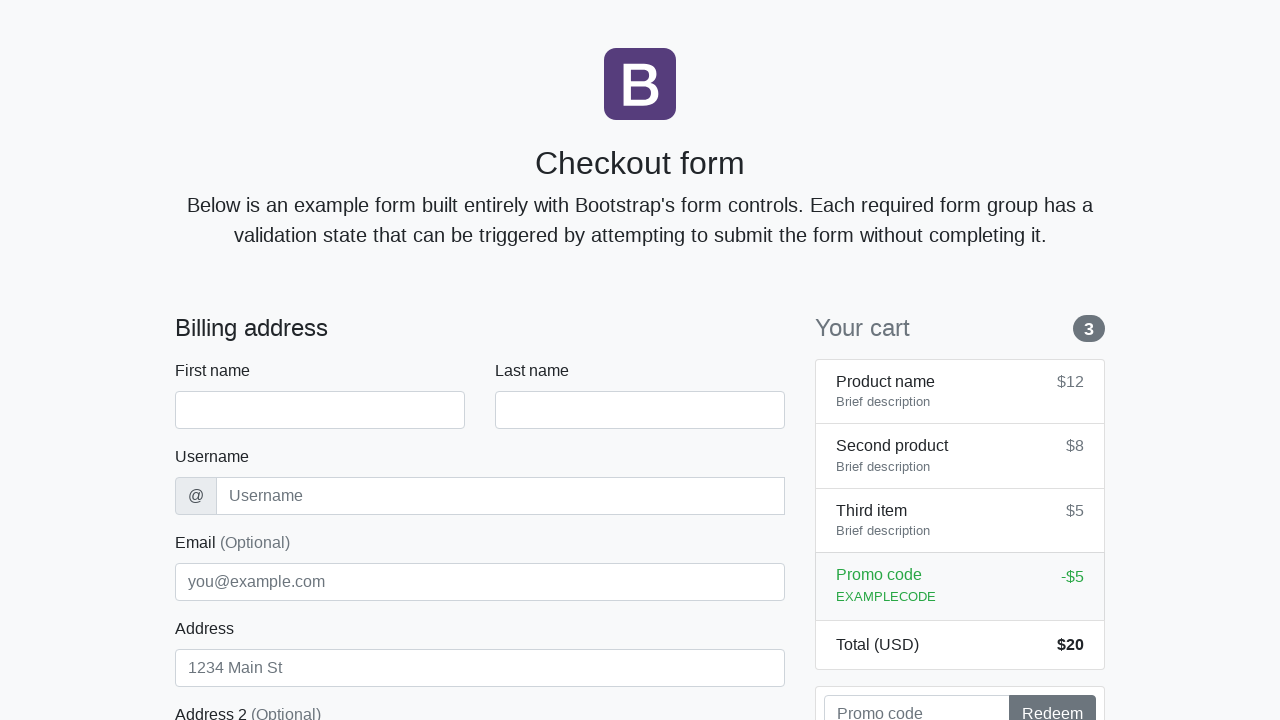

Filled first name field with 'David' on #firstName
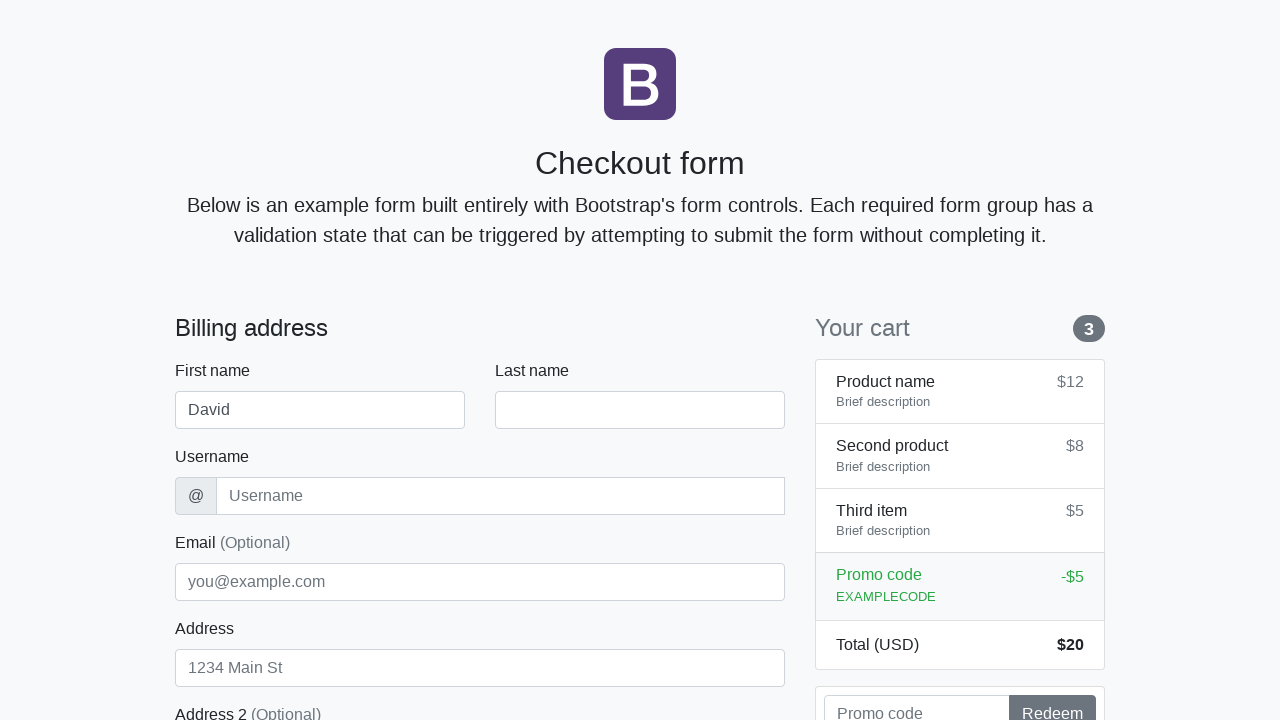

Filled last name field with 'Martinez' on #lastName
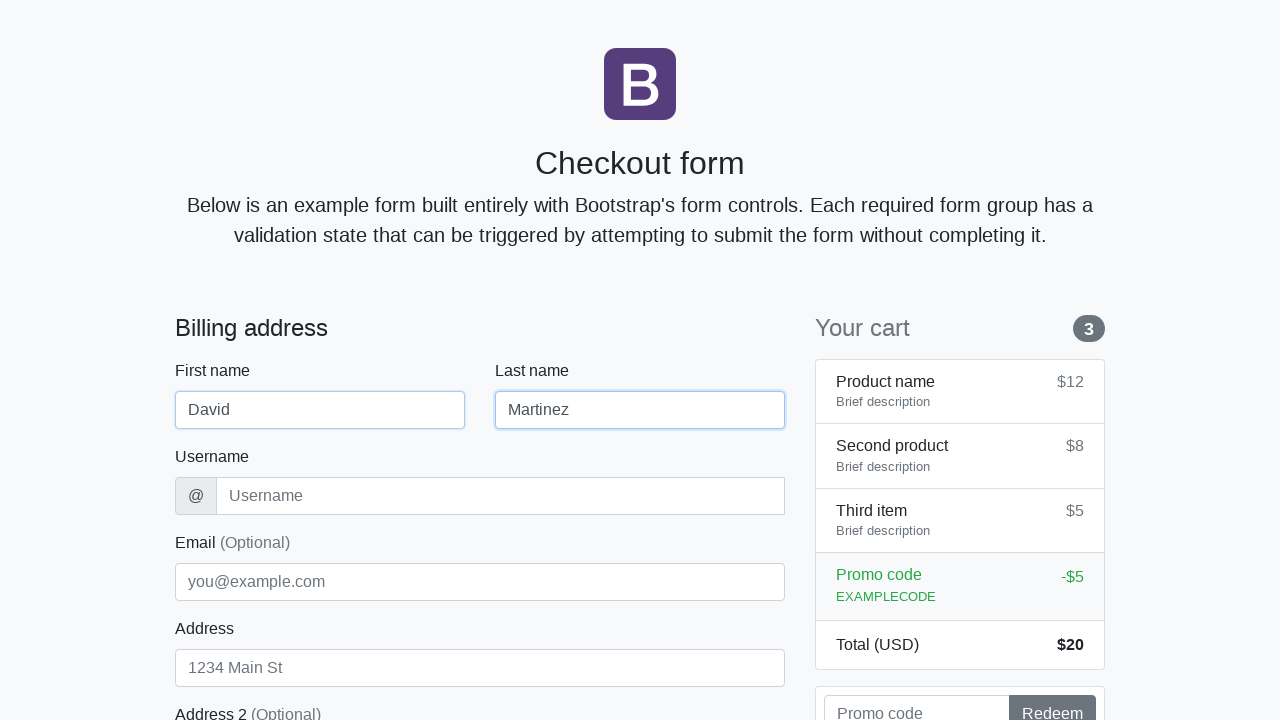

Filled username field with 'dmartinez' on #username
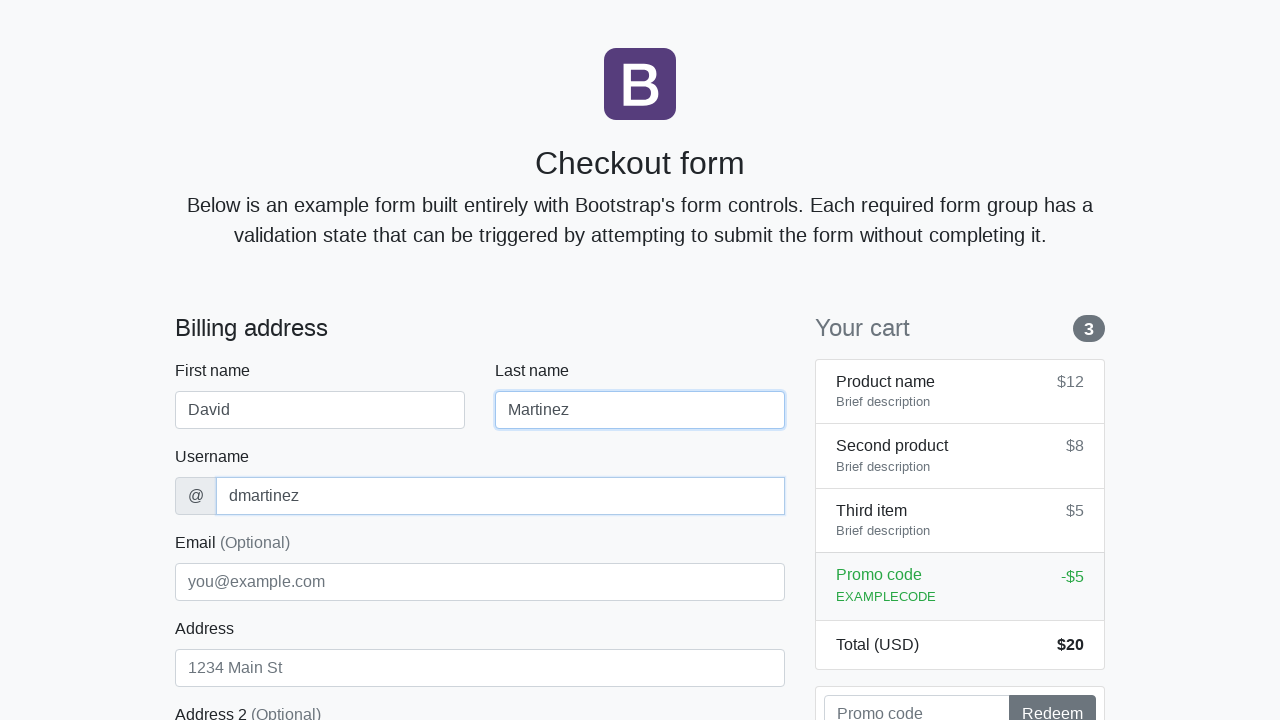

Filled address field with 'Spruce Circle 678' on #address
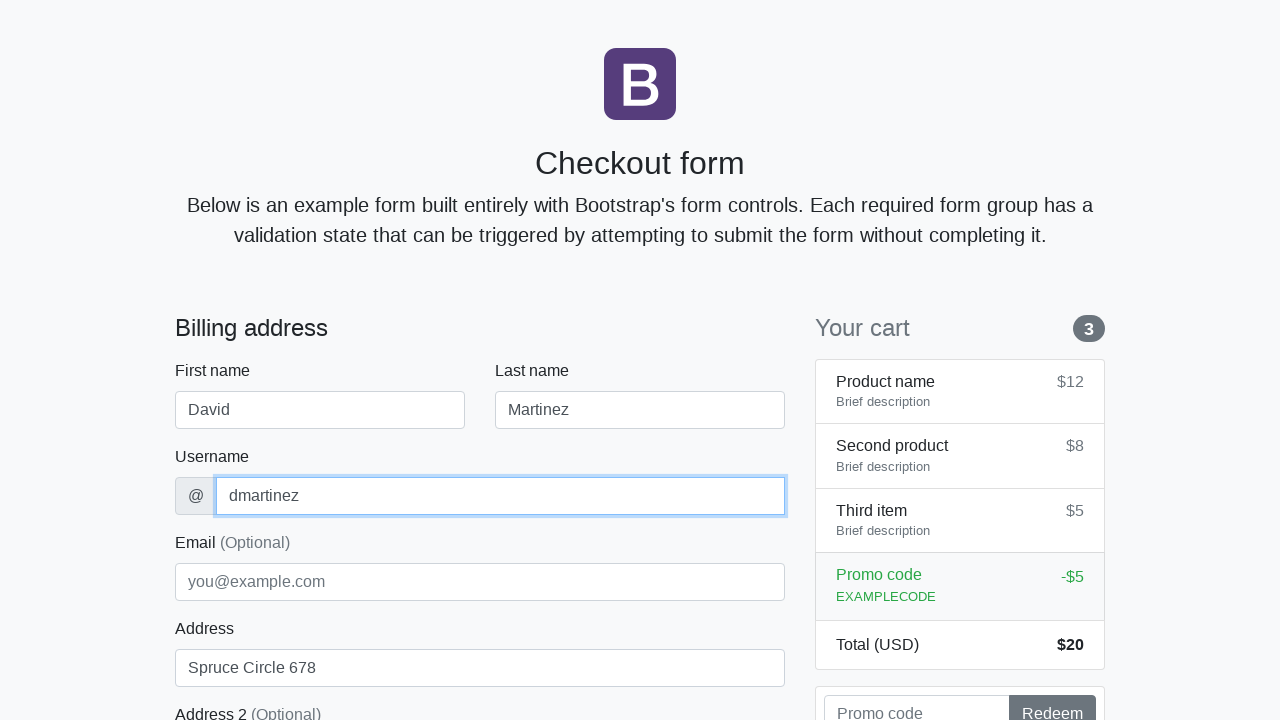

Filled email field with 'david.martinez@mail.com' on #email
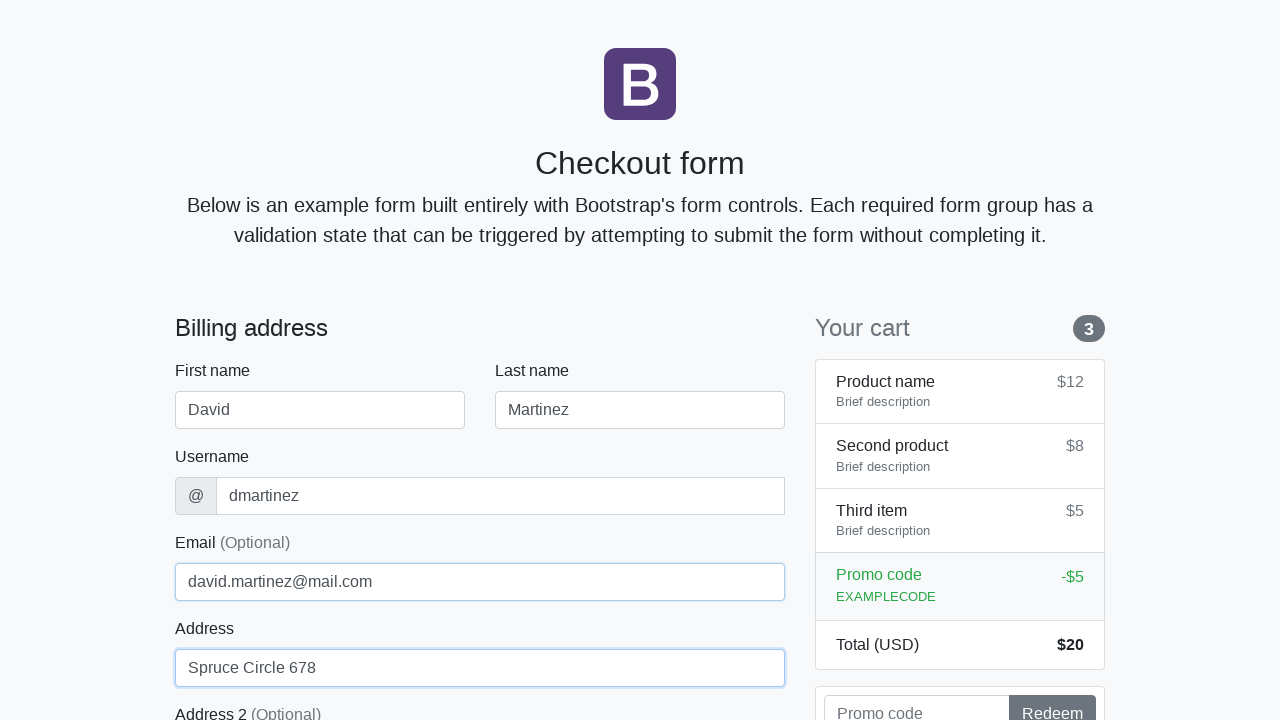

Selected 'United States' from country dropdown on #country
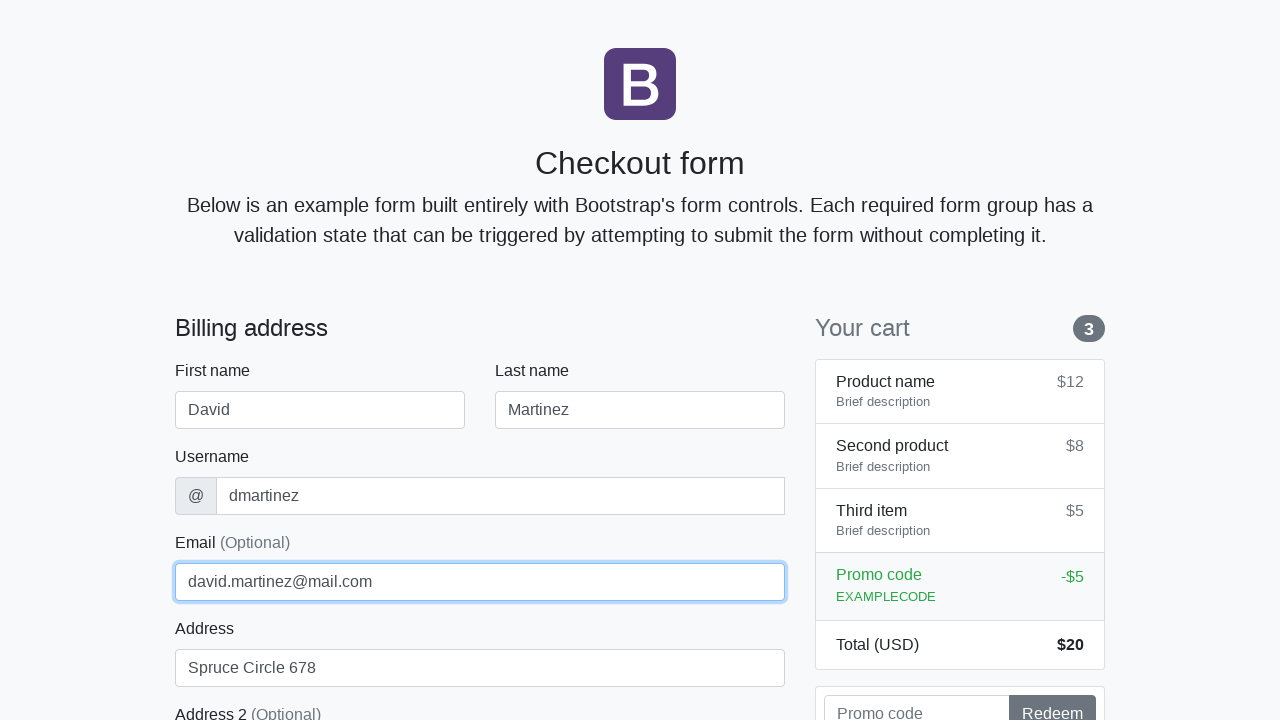

Selected 'California' from state dropdown on #state
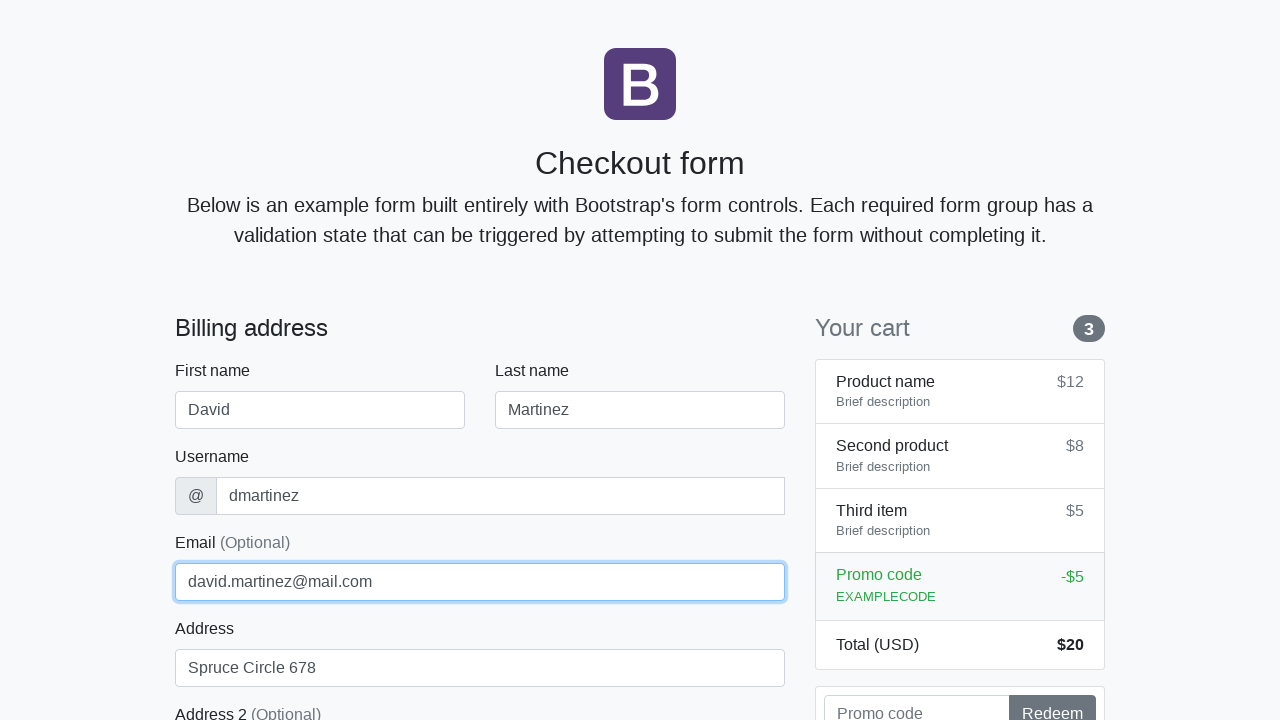

Filled zip code field with '98101' on #zip
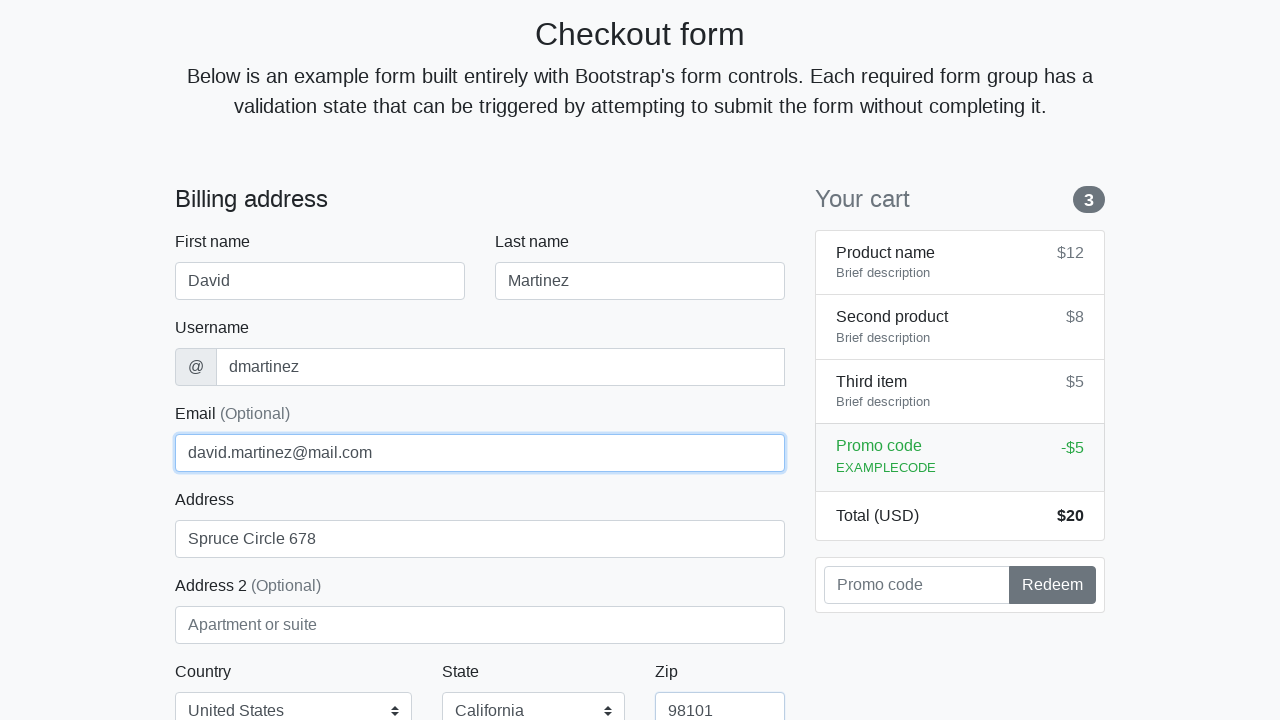

Filled credit card name field with 'David Martinez' on #cc-name
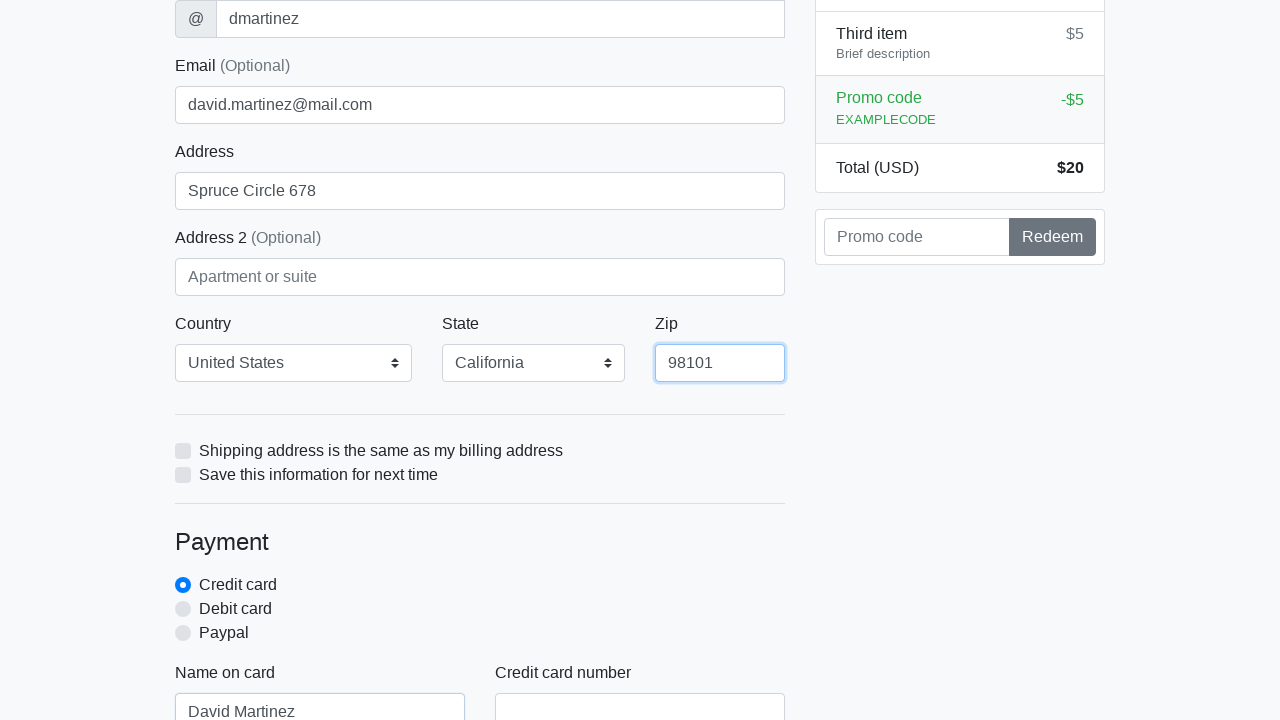

Filled credit card number field on #cc-number
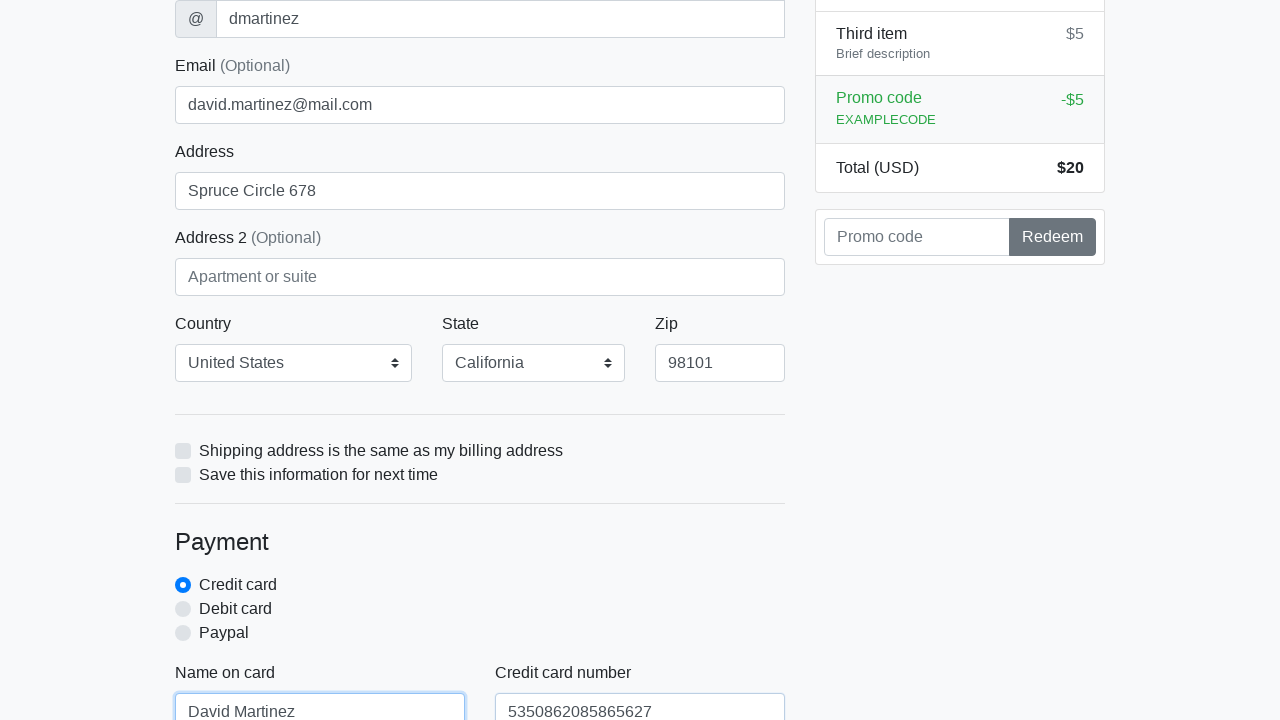

Filled credit card expiration field with '10/2024' on #cc-expiration
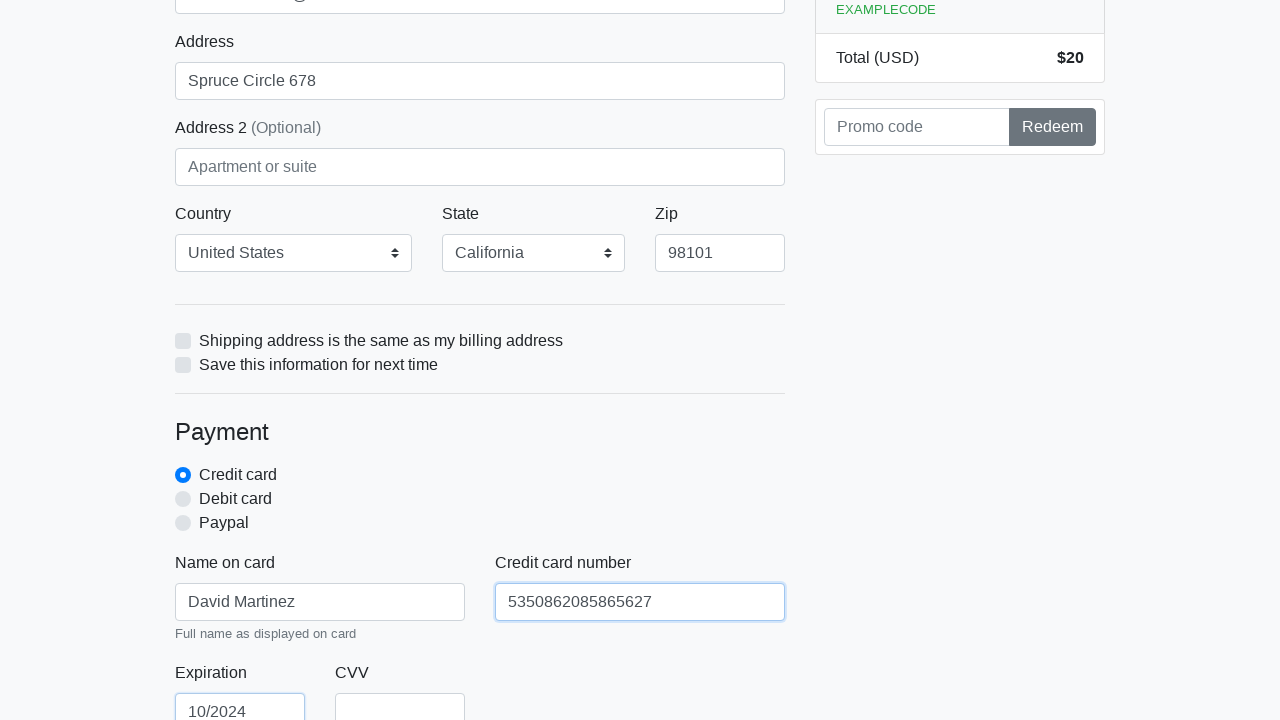

Filled credit card CVV field with '890' on #cc-cvv
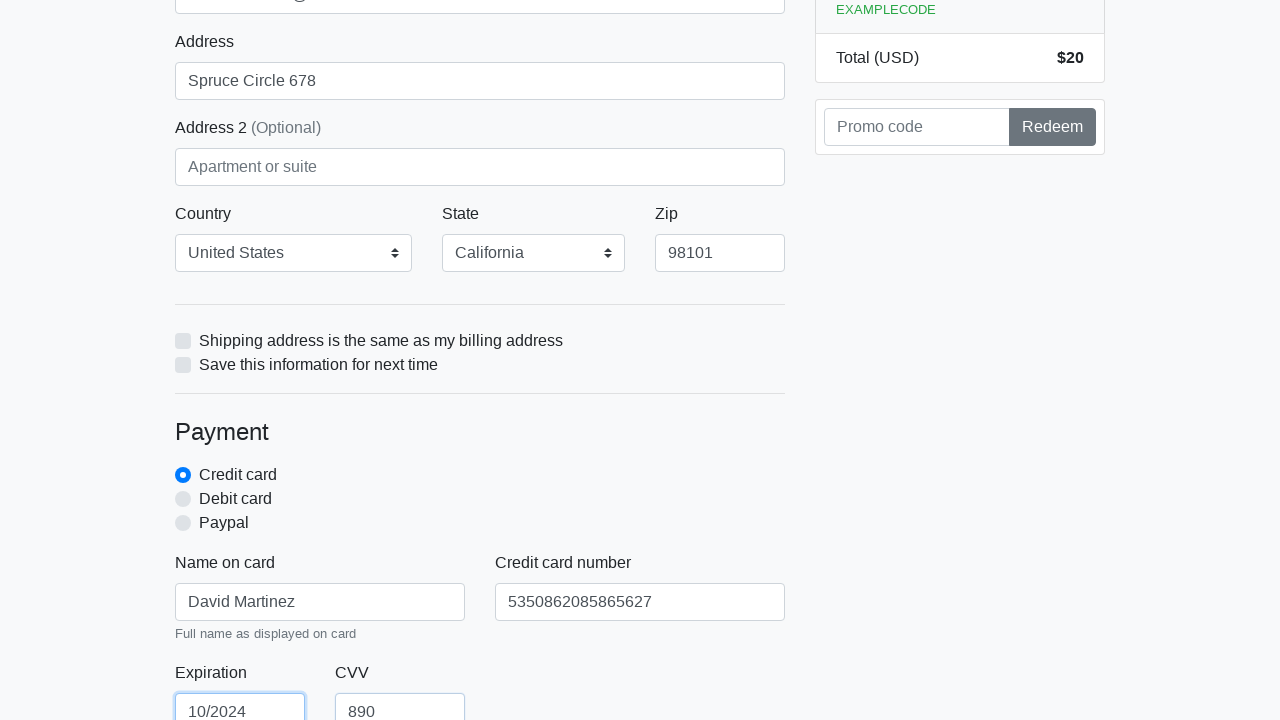

Clicked proceed button to submit checkout form (iteration 2) at (480, 500) on xpath=/html/body/div/div[2]/div[2]/form/button
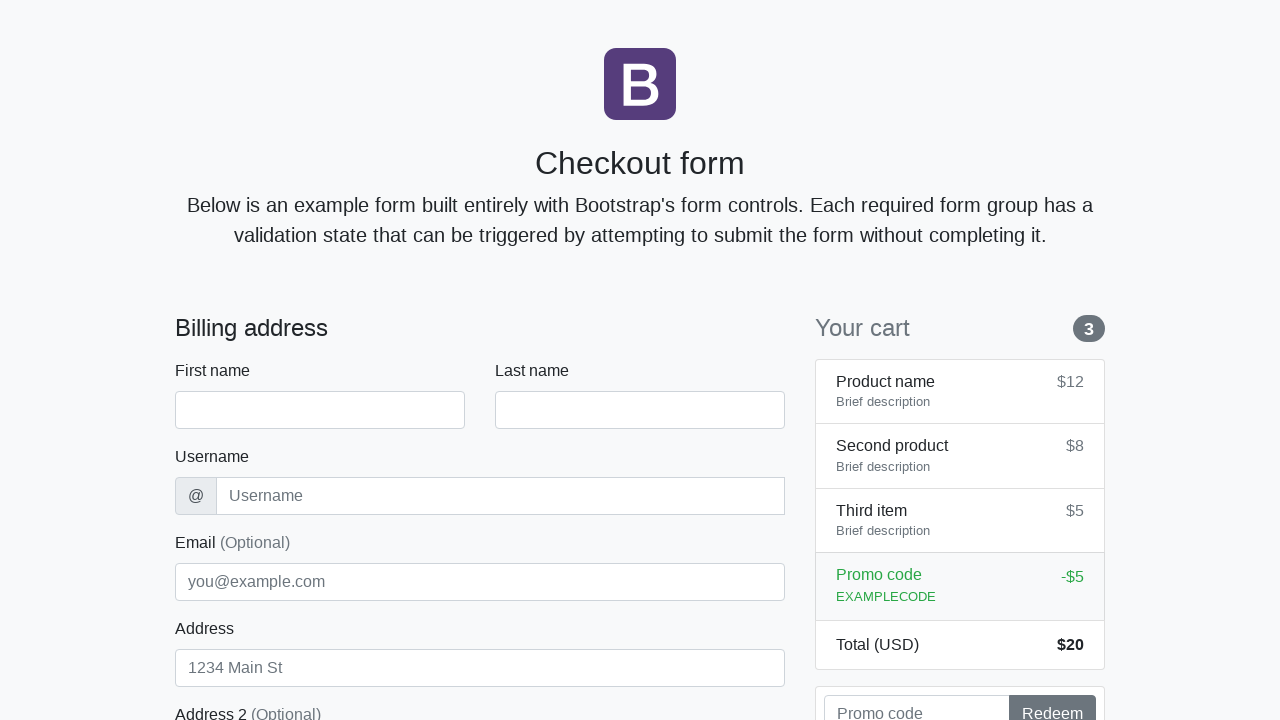

Navigated back to checkout page for next iteration
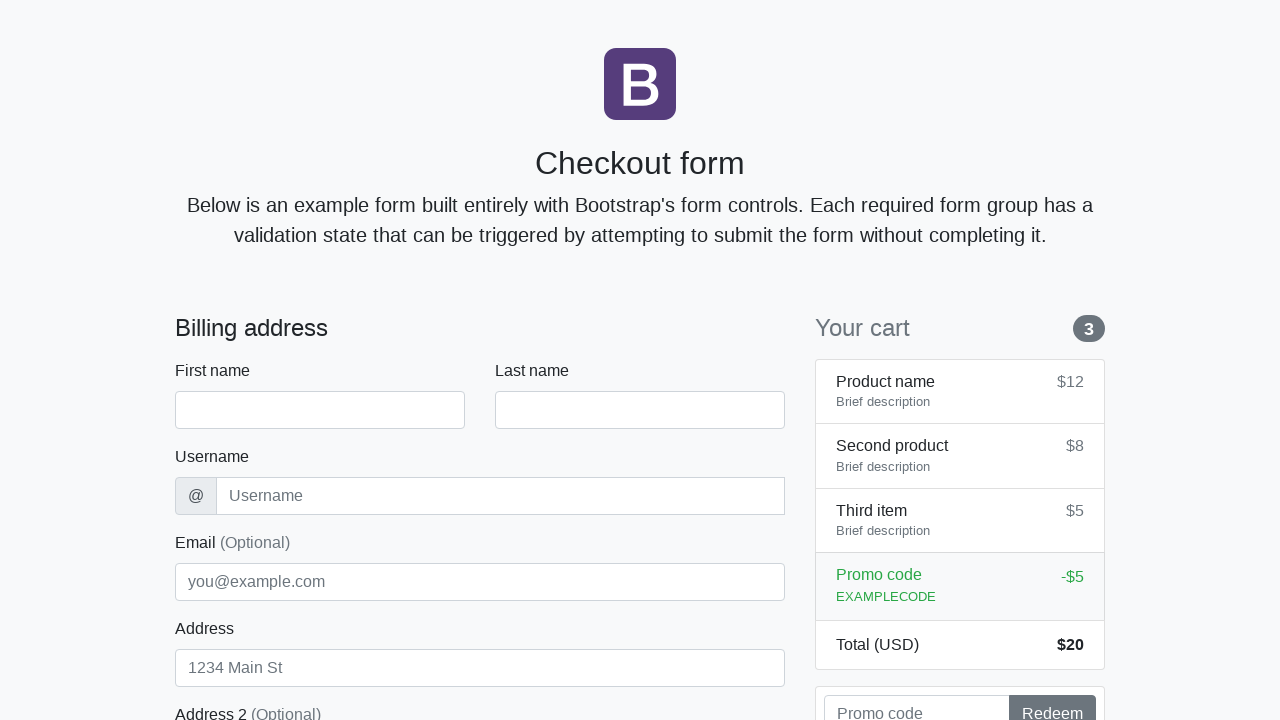

Waited for checkout form to load (iteration 3)
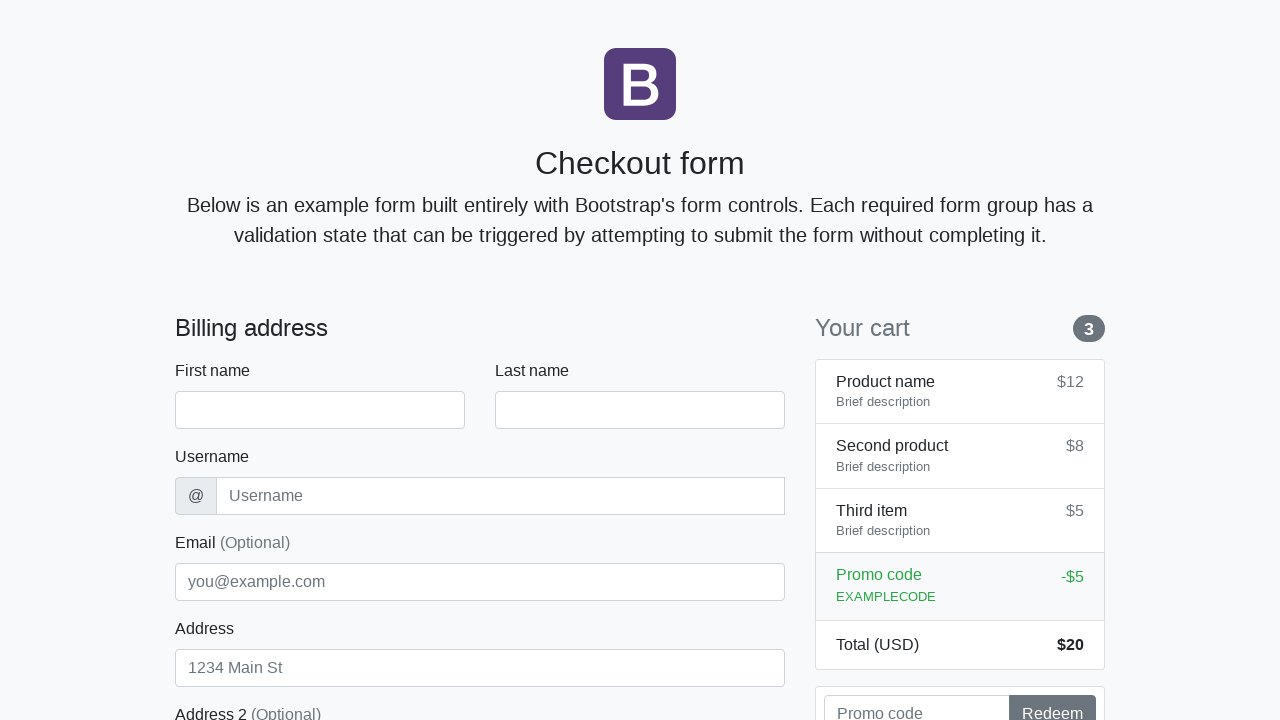

Filled first name field with 'David' on #firstName
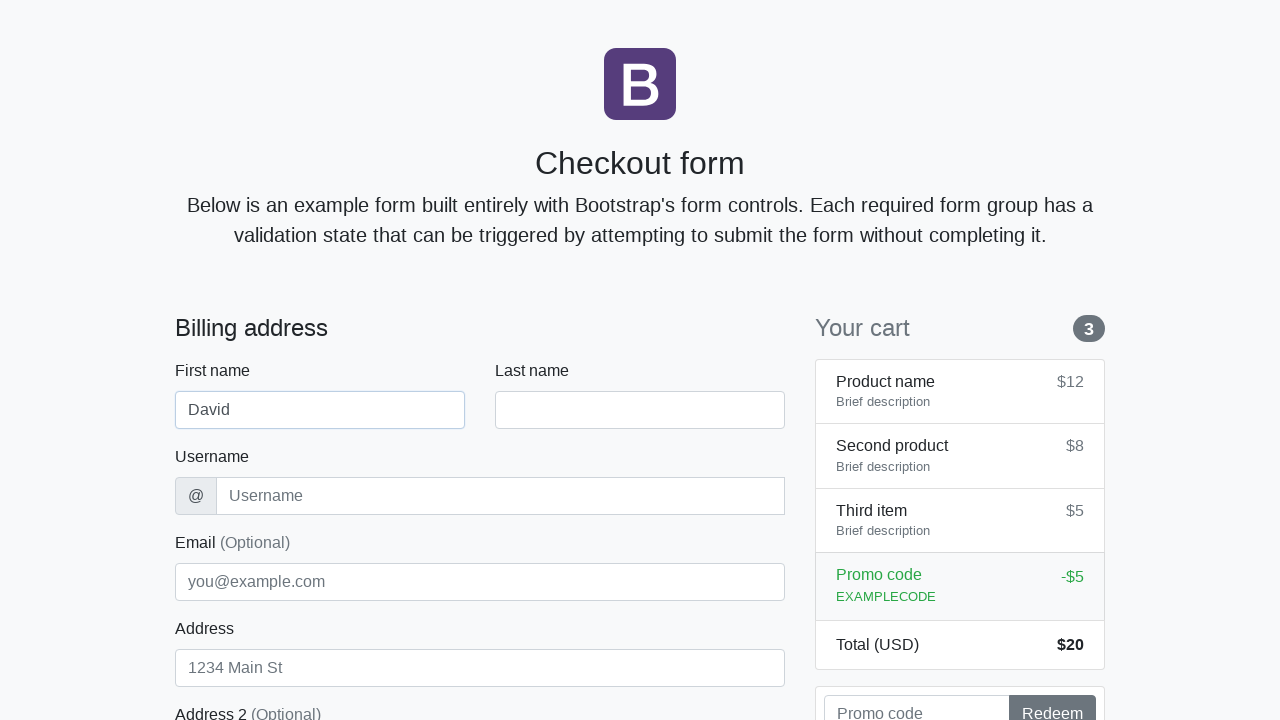

Filled last name field with 'Martinez' on #lastName
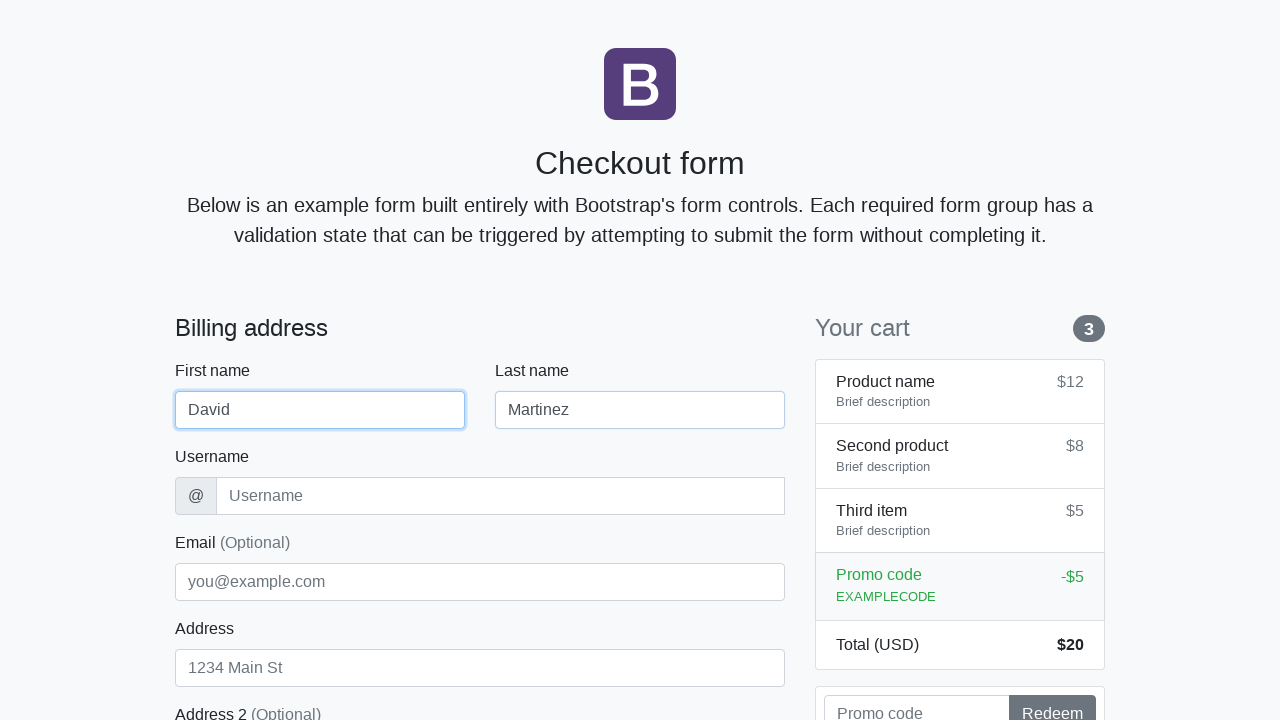

Filled username field with 'dmartinez' on #username
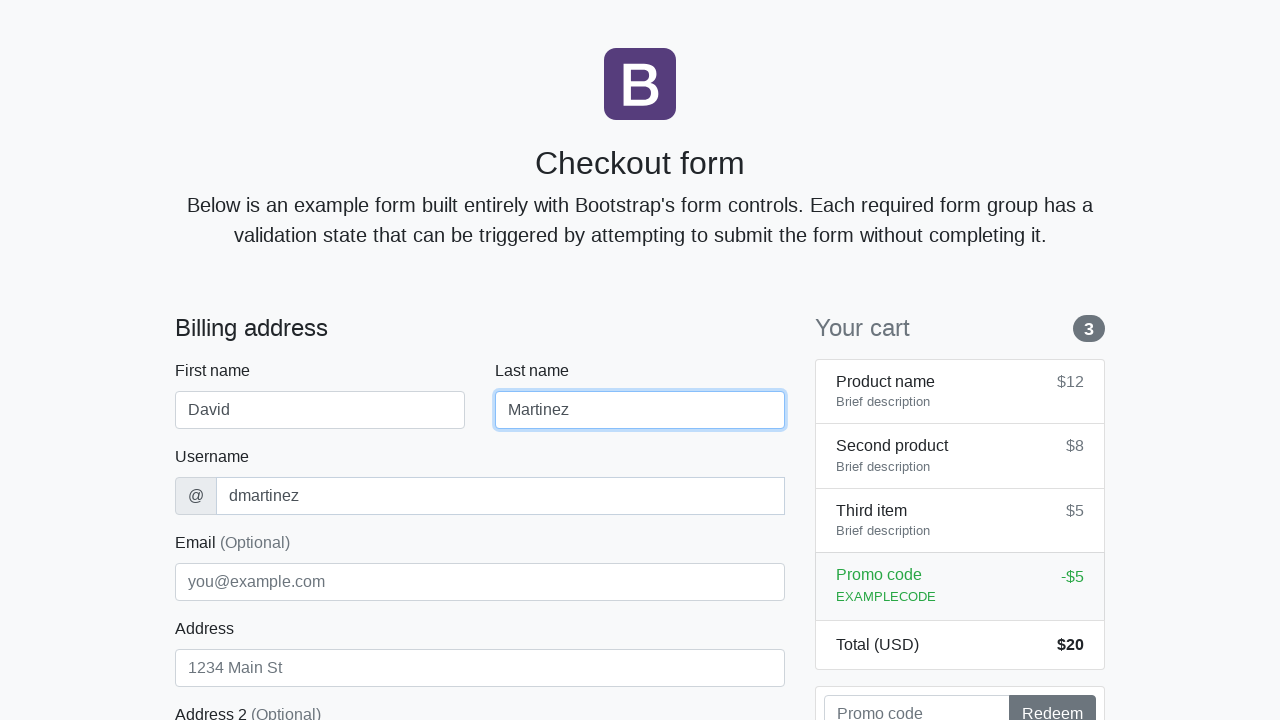

Filled address field with 'Spruce Circle 678' on #address
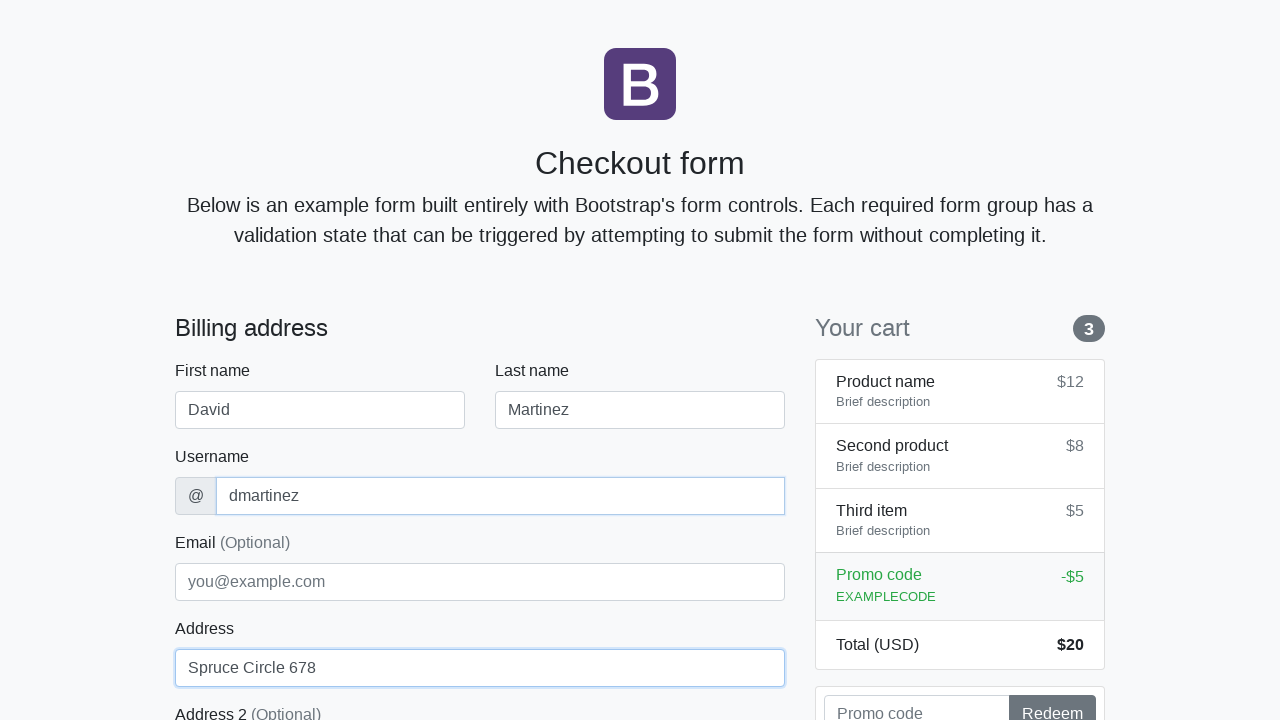

Filled email field with 'david.martinez@mail.com' on #email
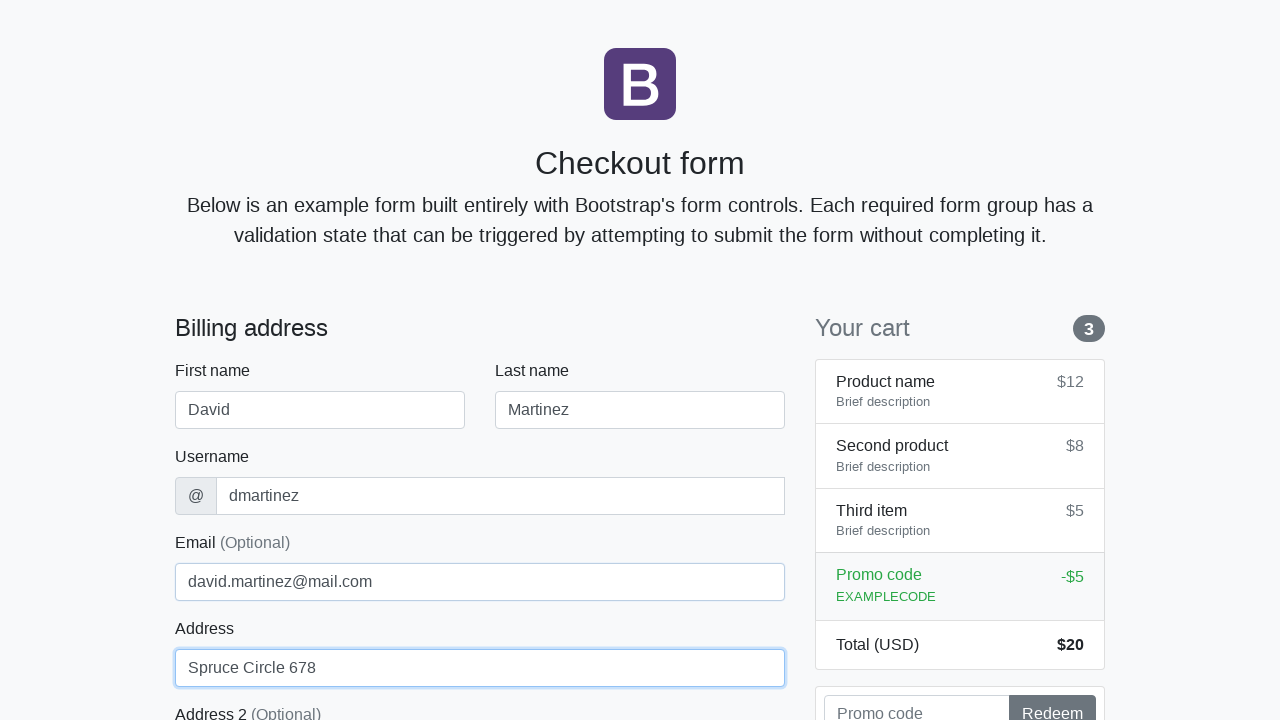

Selected 'United States' from country dropdown on #country
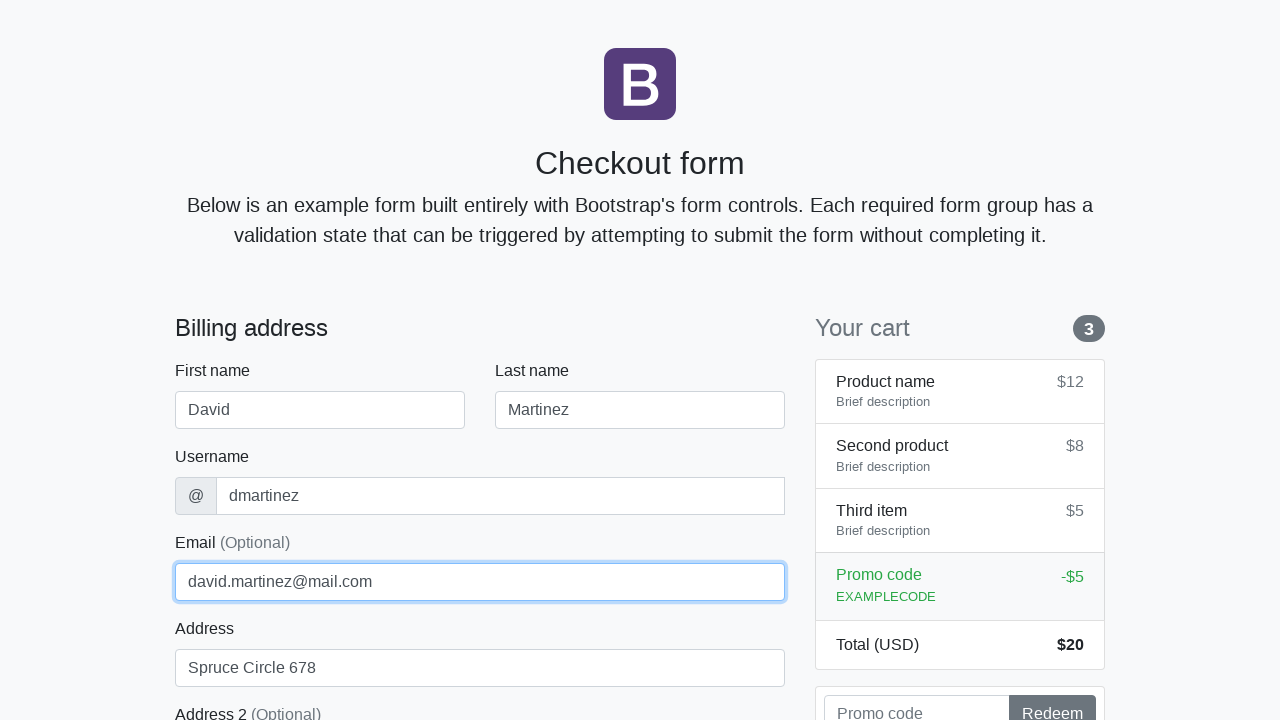

Selected 'California' from state dropdown on #state
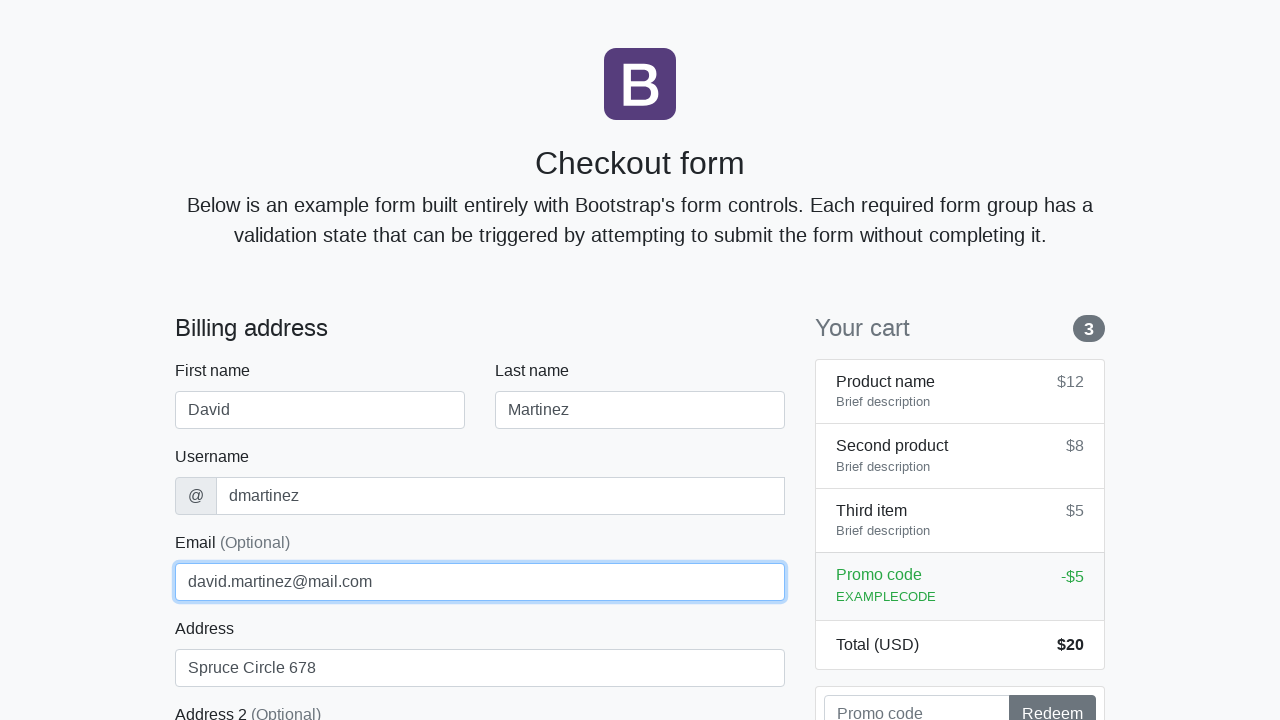

Filled zip code field with '98101' on #zip
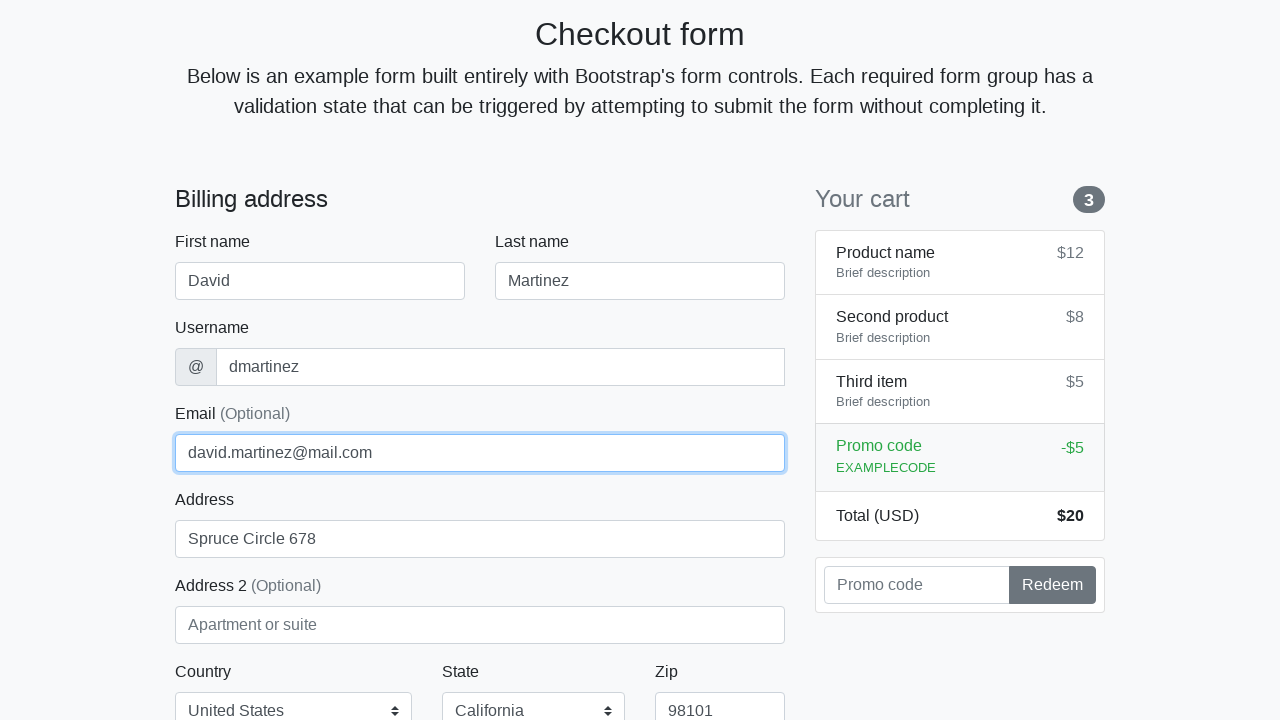

Filled credit card name field with 'David Martinez' on #cc-name
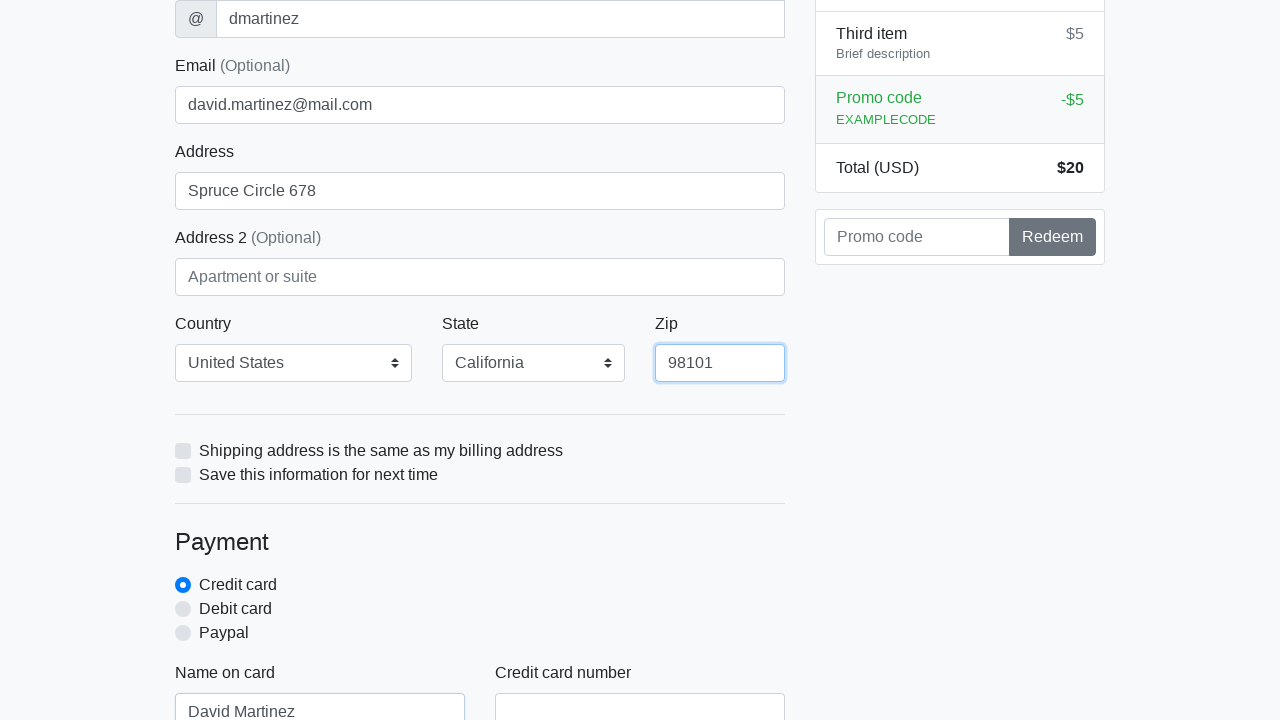

Filled credit card number field on #cc-number
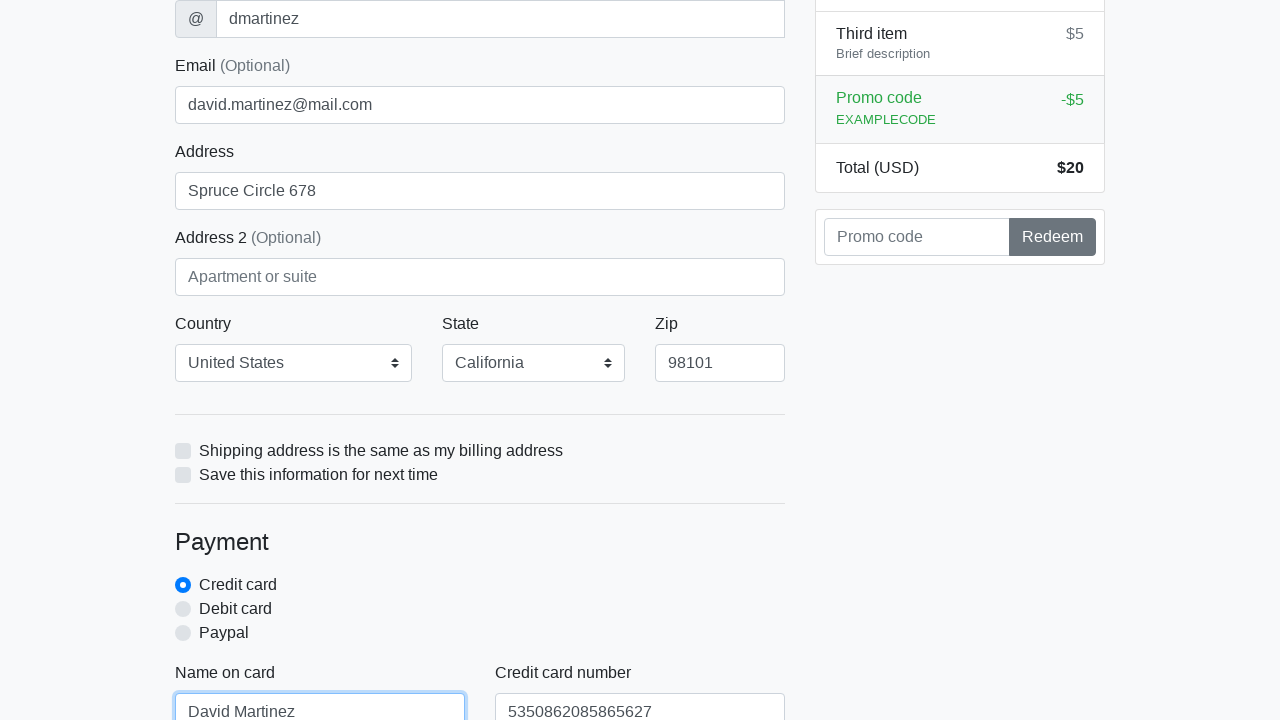

Filled credit card expiration field with '10/2024' on #cc-expiration
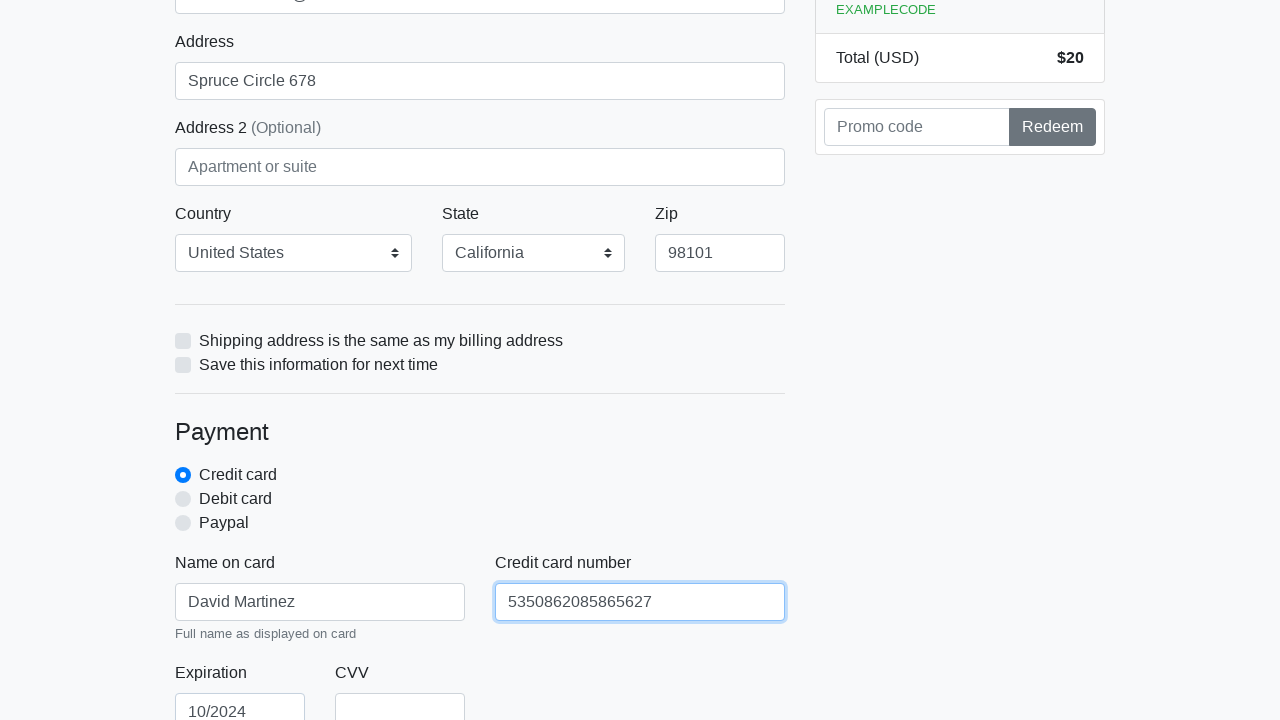

Filled credit card CVV field with '890' on #cc-cvv
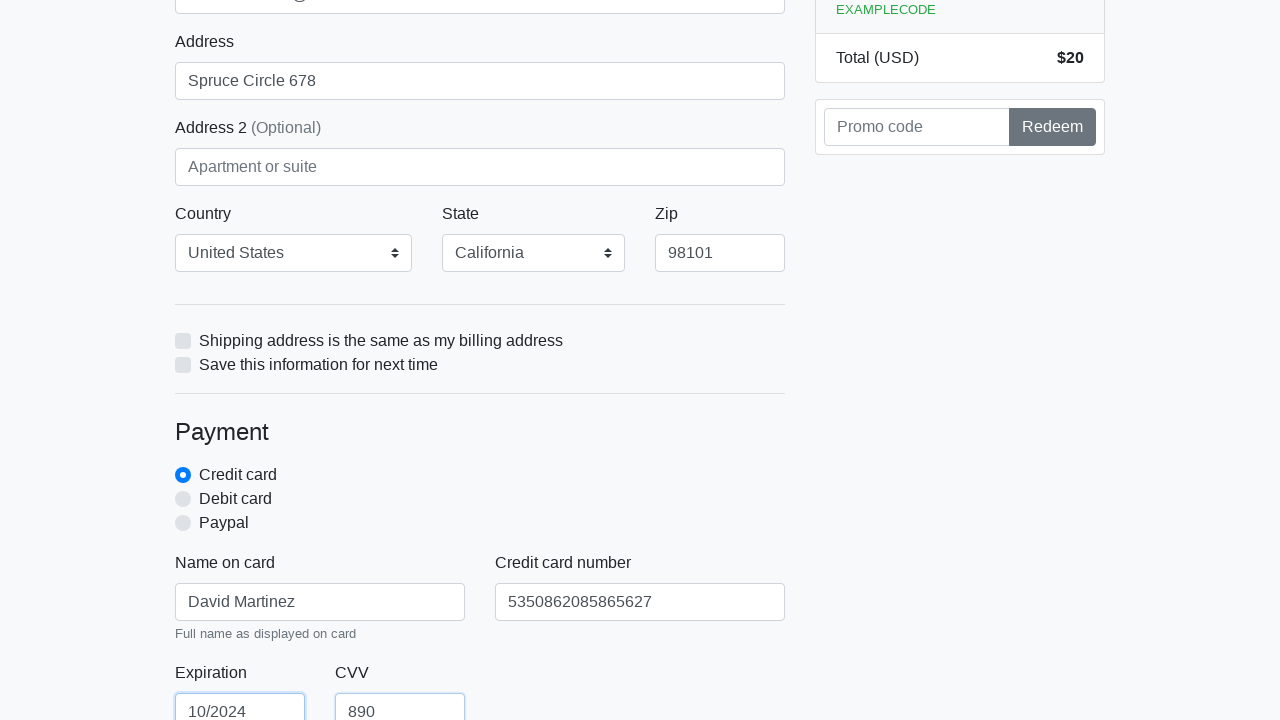

Clicked proceed button to submit checkout form (iteration 3) at (480, 500) on xpath=/html/body/div/div[2]/div[2]/form/button
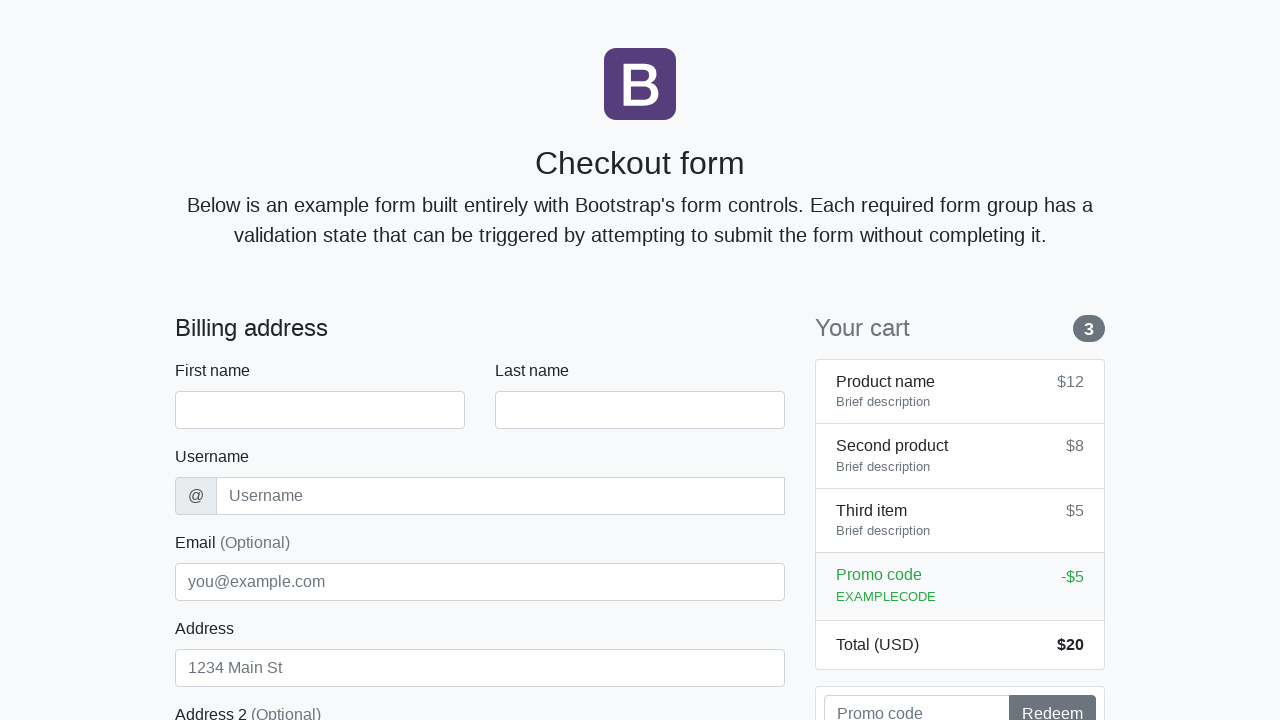

Navigated back to checkout page for next iteration
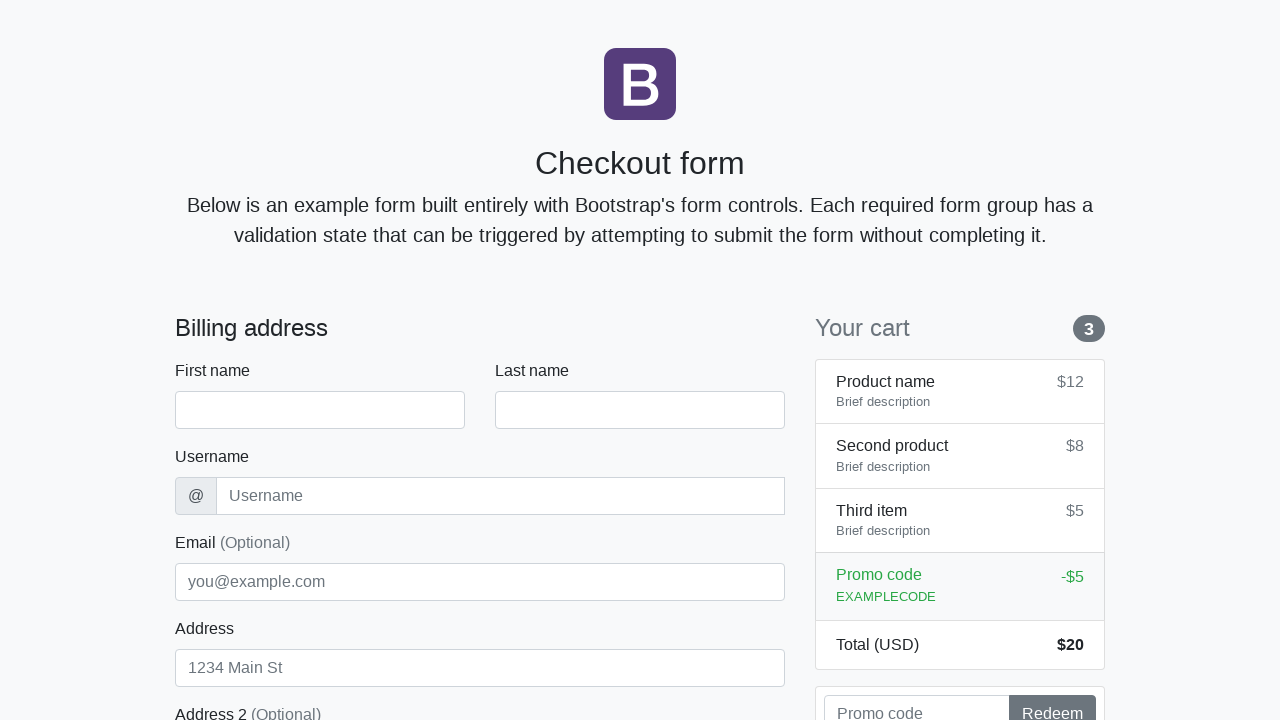

Waited for checkout form to load (iteration 4)
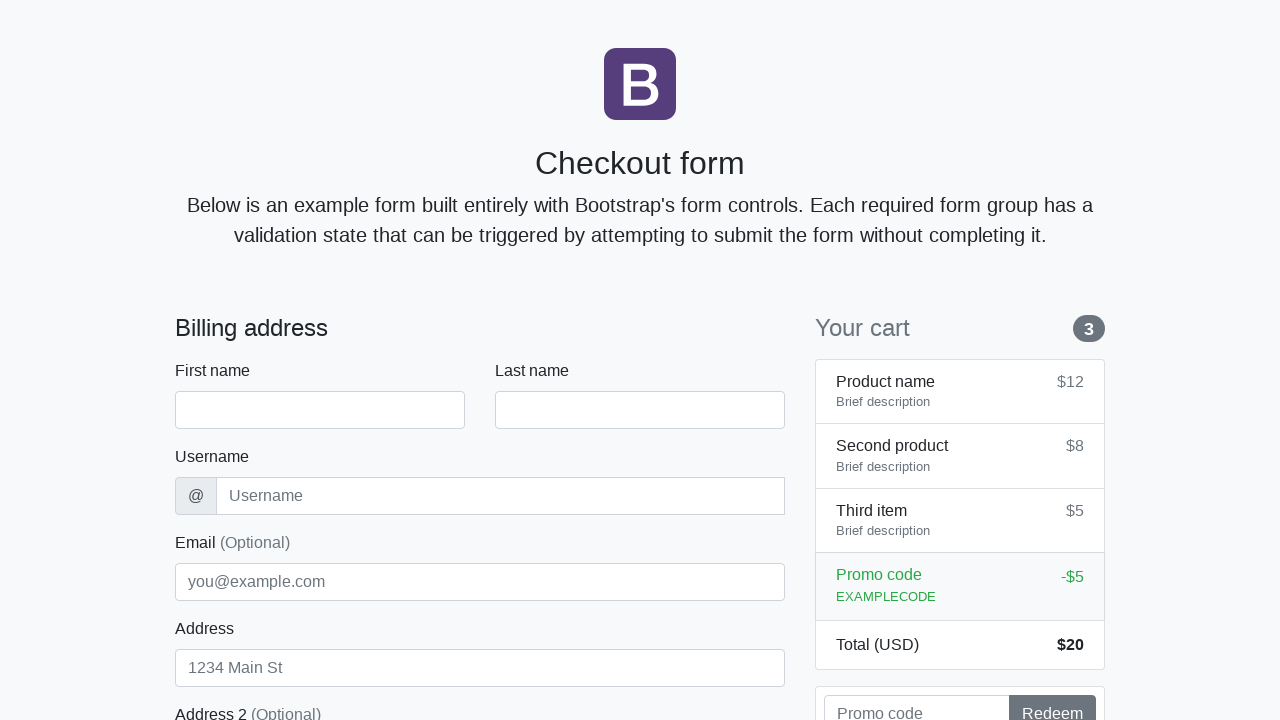

Filled first name field with 'David' on #firstName
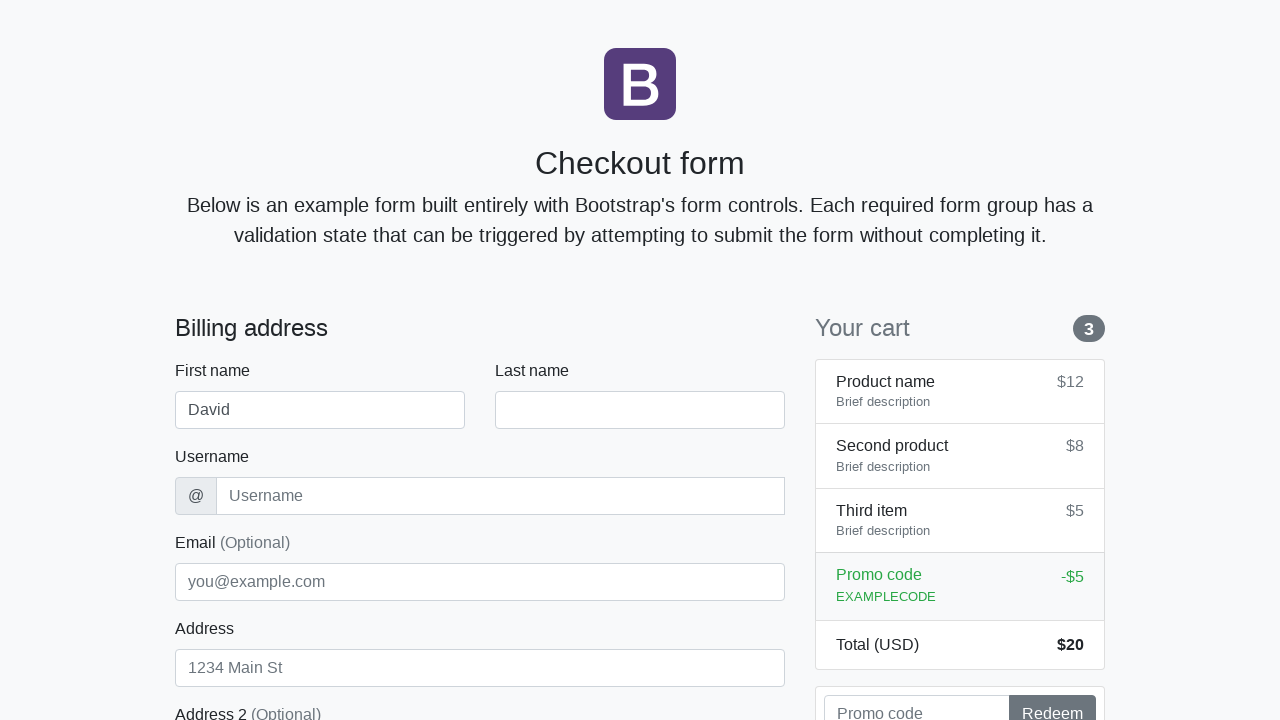

Filled last name field with 'Martinez' on #lastName
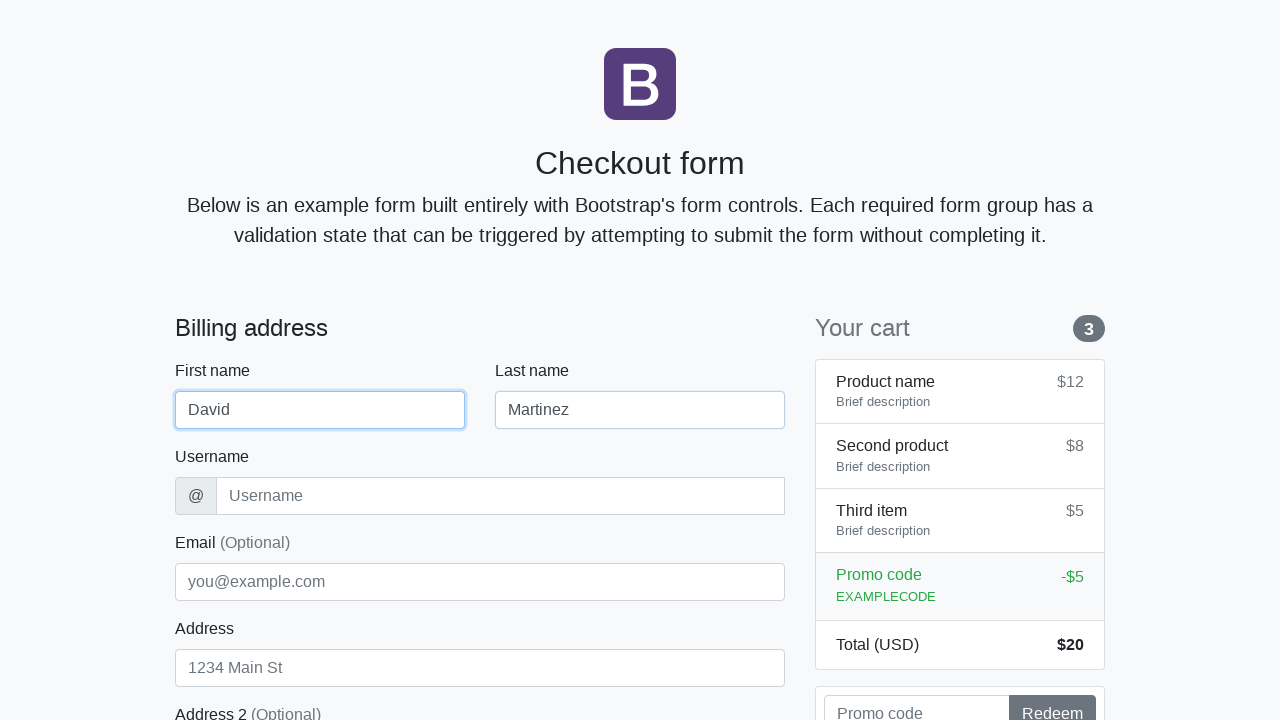

Filled username field with 'dmartinez' on #username
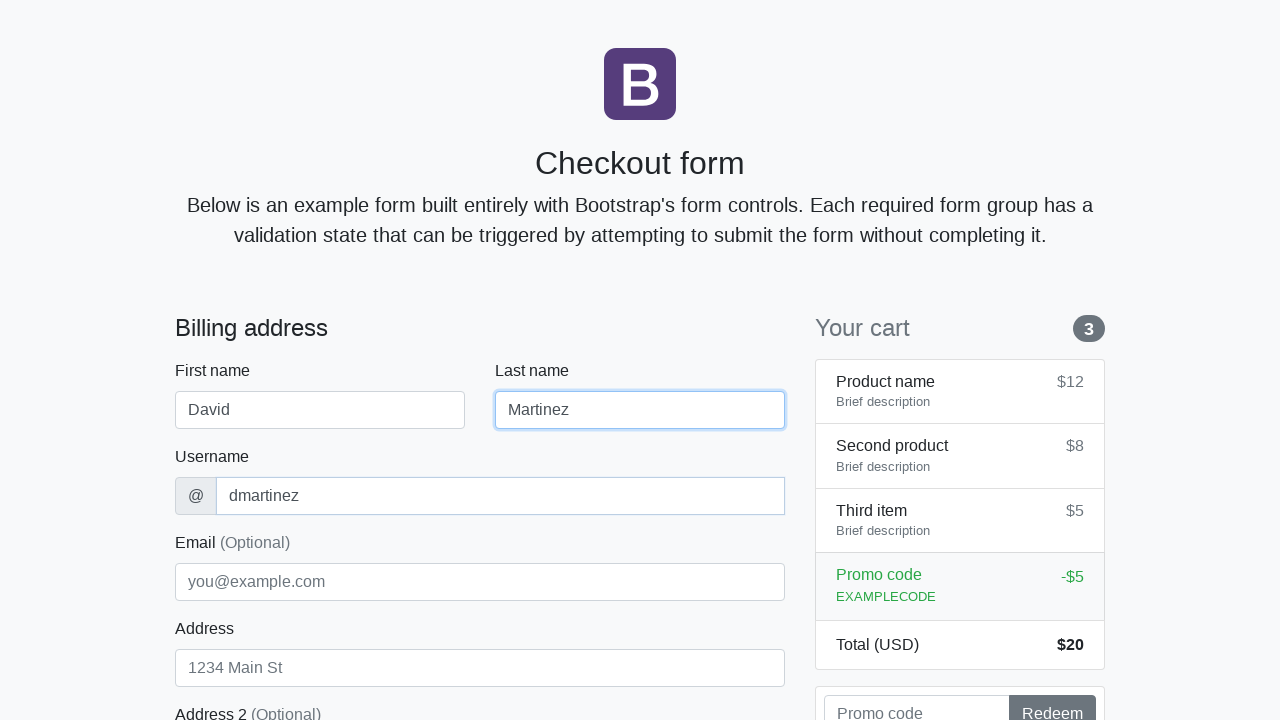

Filled address field with 'Spruce Circle 678' on #address
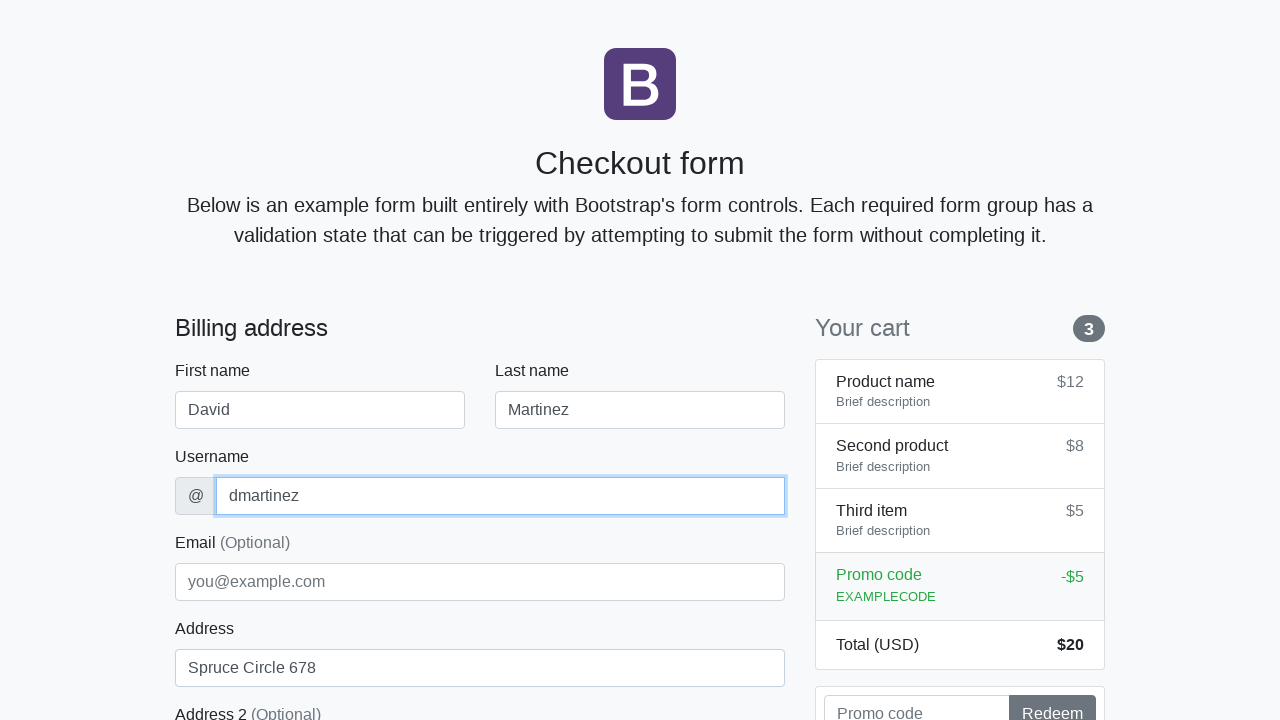

Filled email field with 'david.martinez@mail.com' on #email
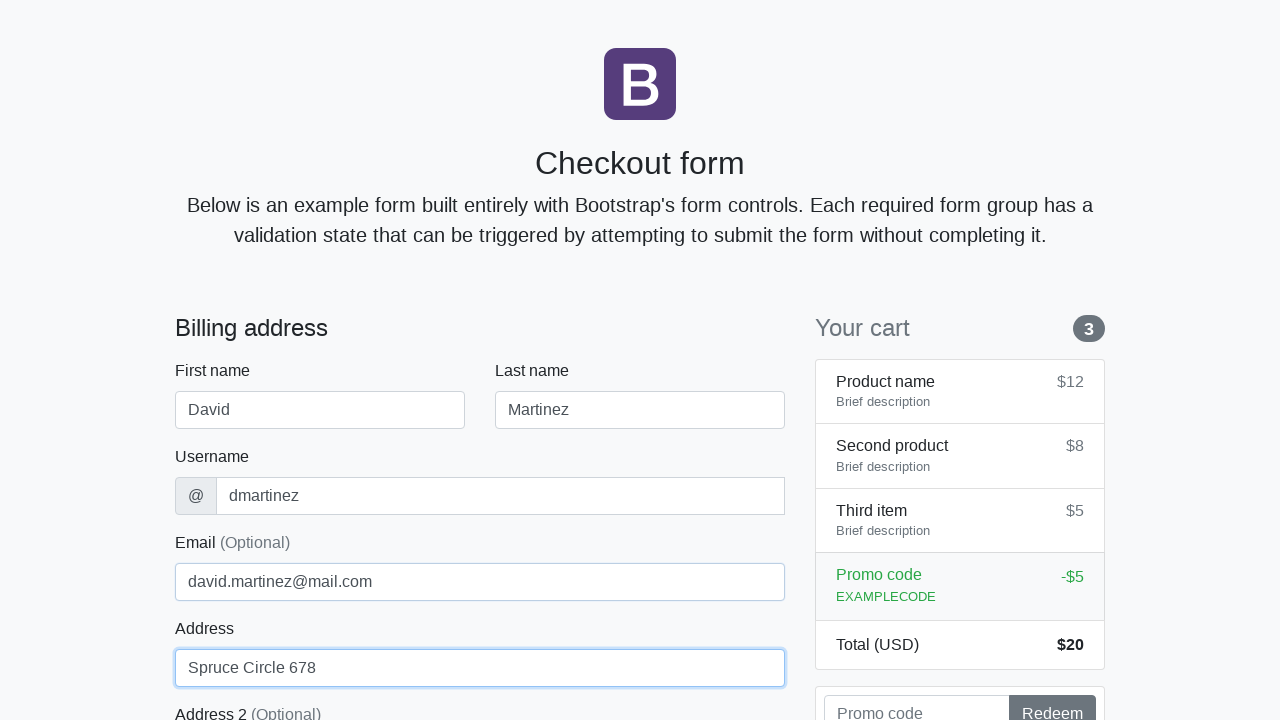

Selected 'United States' from country dropdown on #country
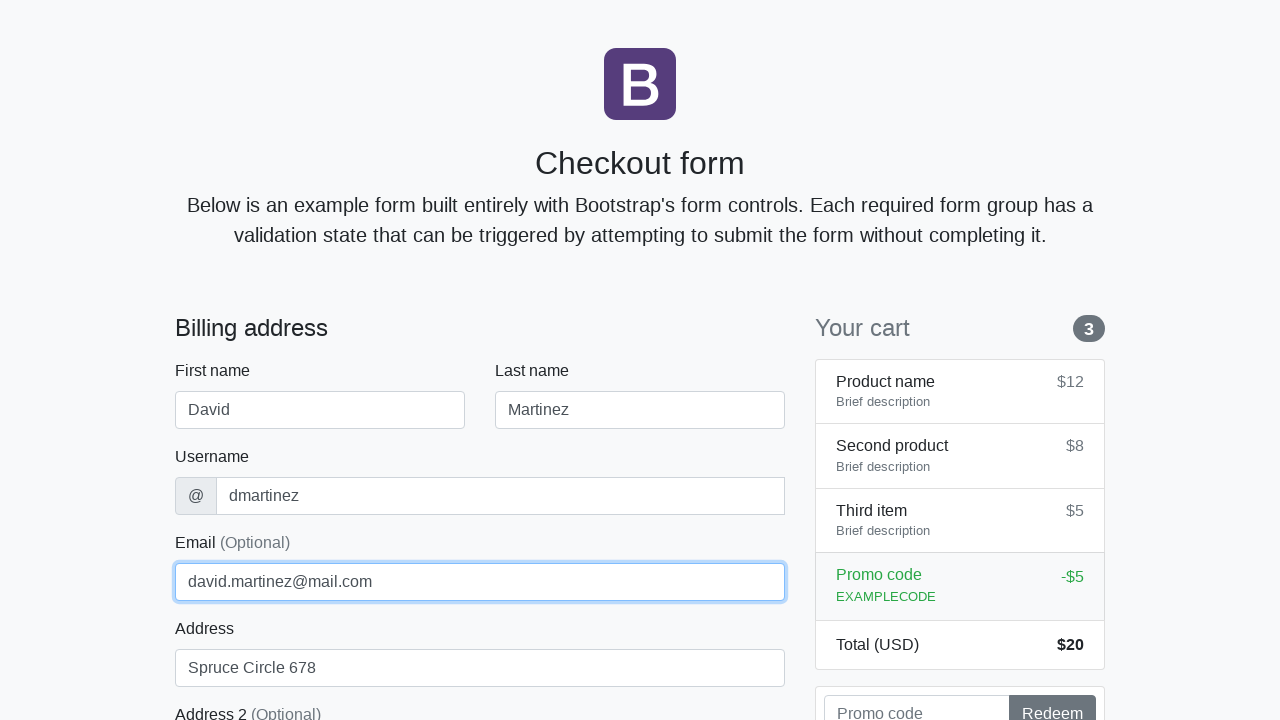

Selected 'California' from state dropdown on #state
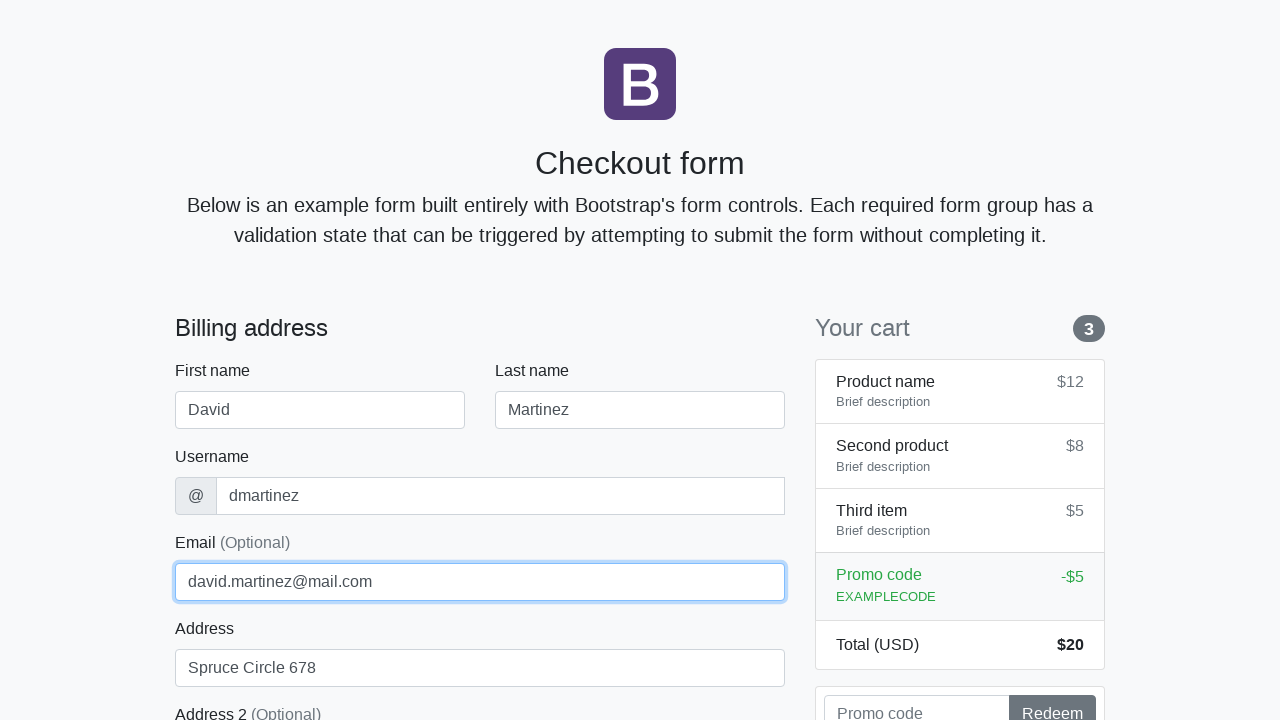

Filled zip code field with '98101' on #zip
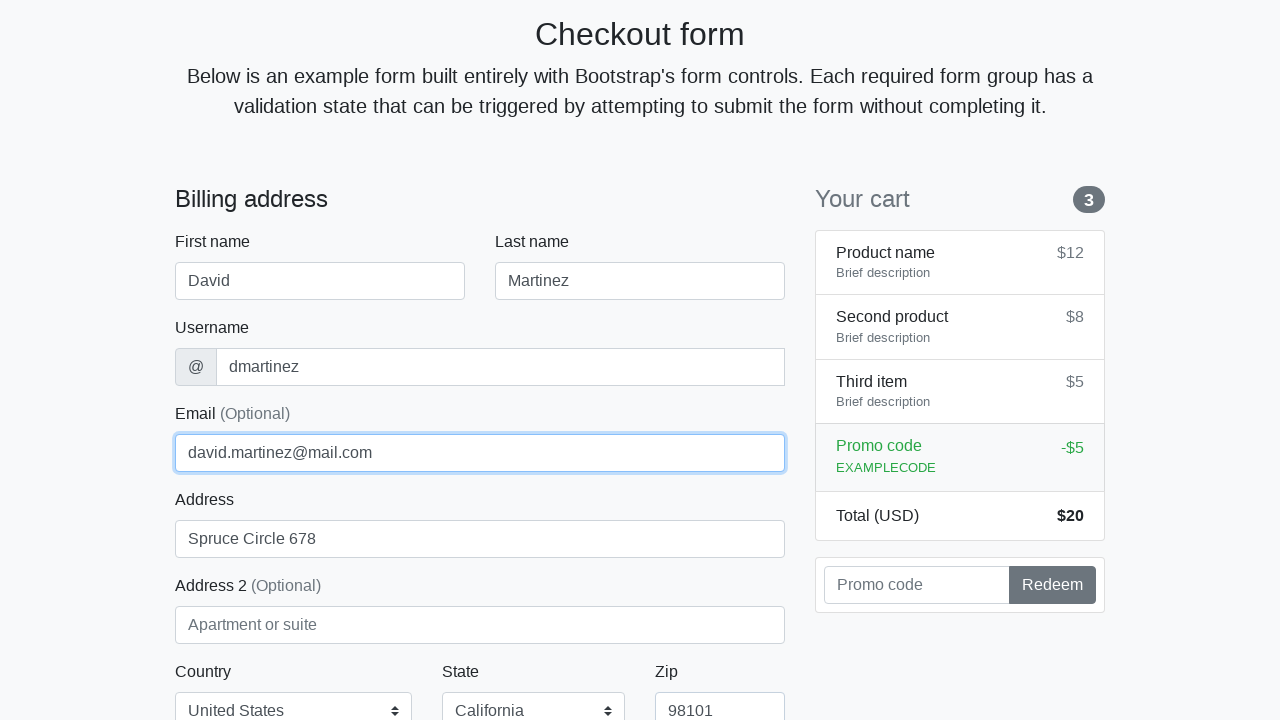

Filled credit card name field with 'David Martinez' on #cc-name
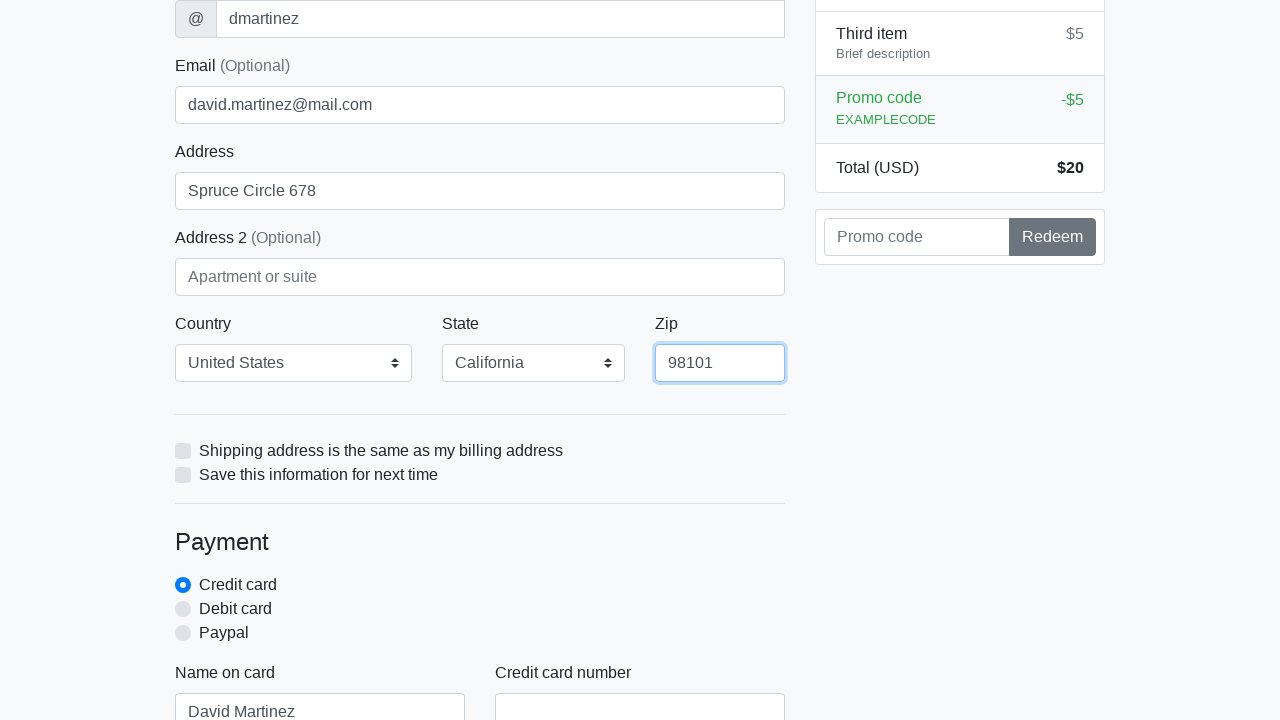

Filled credit card number field on #cc-number
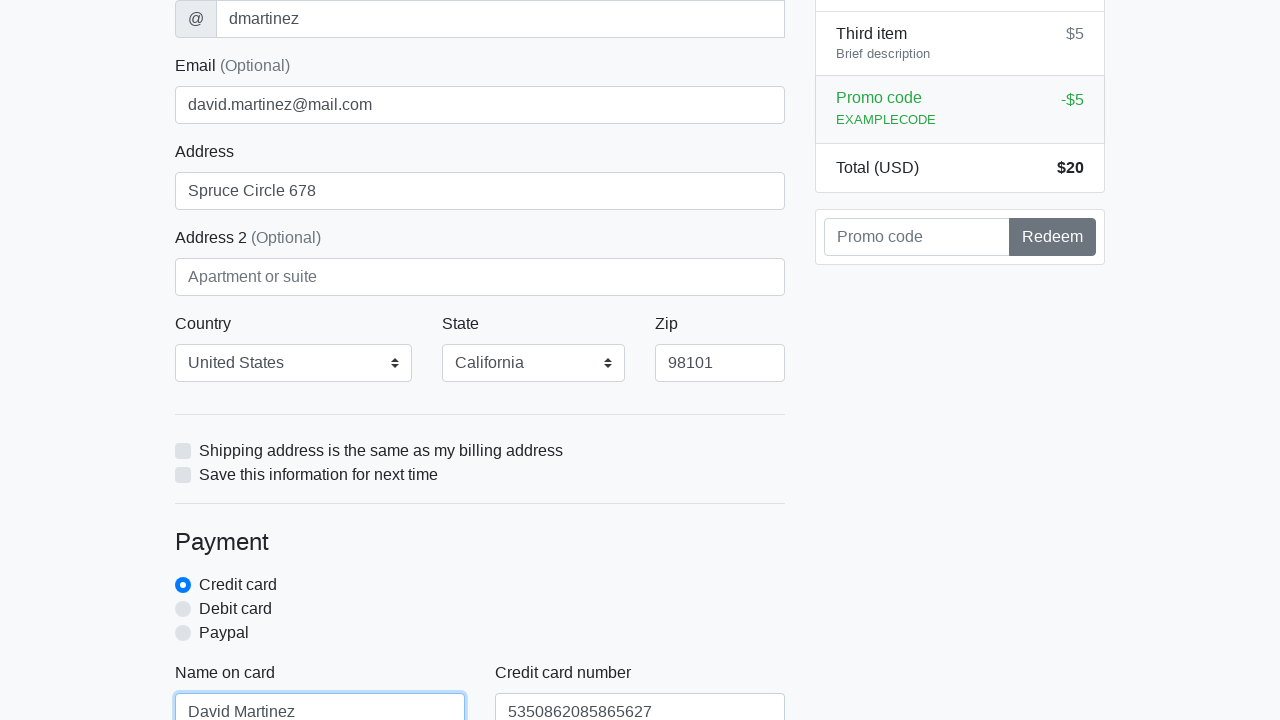

Filled credit card expiration field with '10/2024' on #cc-expiration
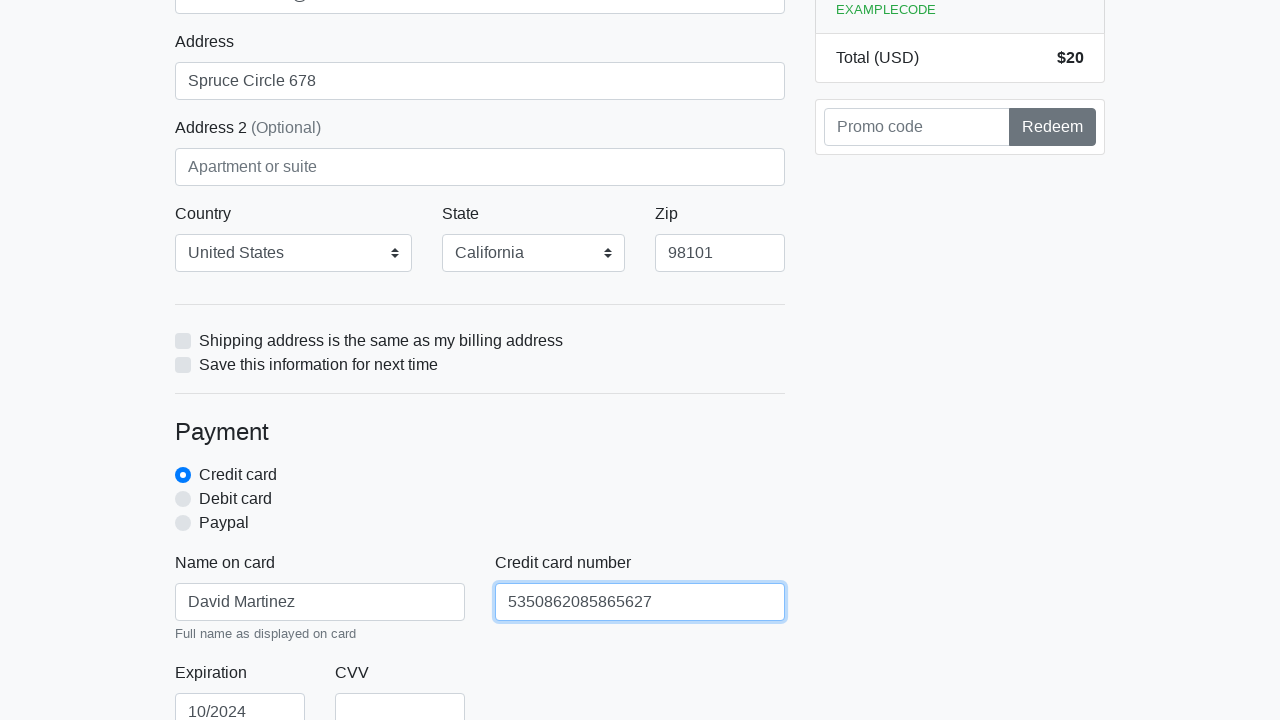

Filled credit card CVV field with '890' on #cc-cvv
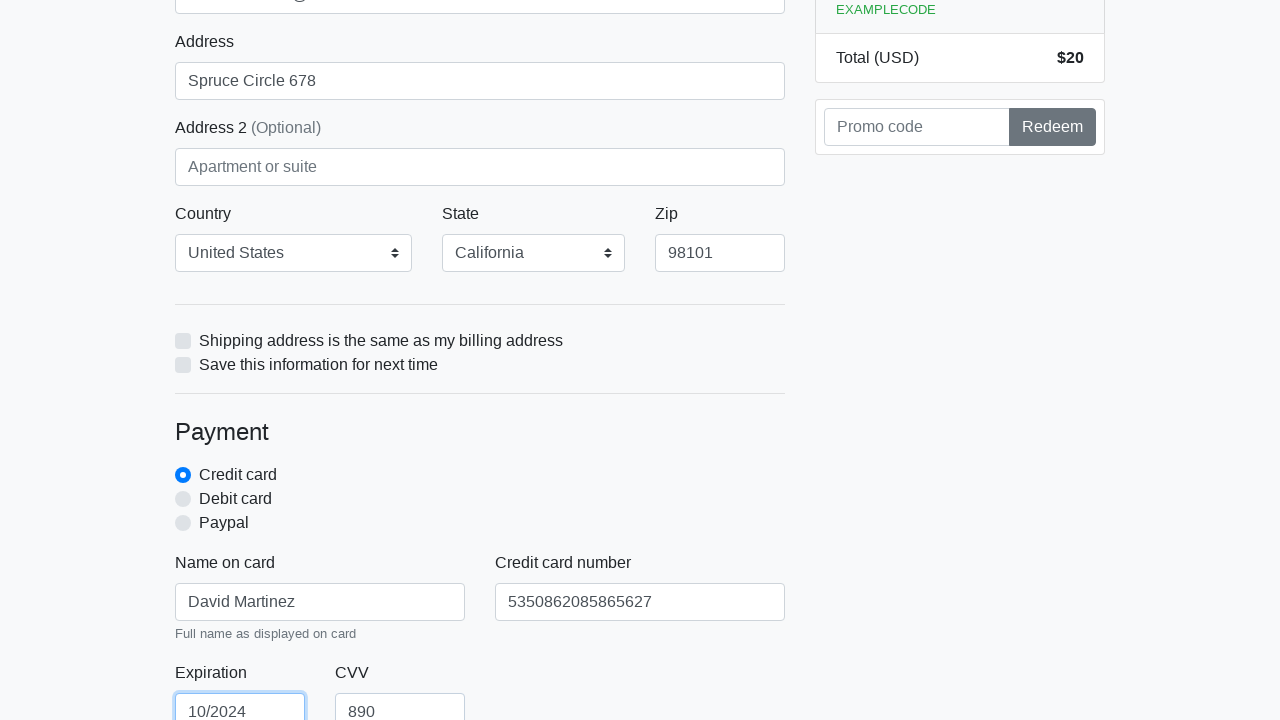

Clicked proceed button to submit checkout form (iteration 4) at (480, 500) on xpath=/html/body/div/div[2]/div[2]/form/button
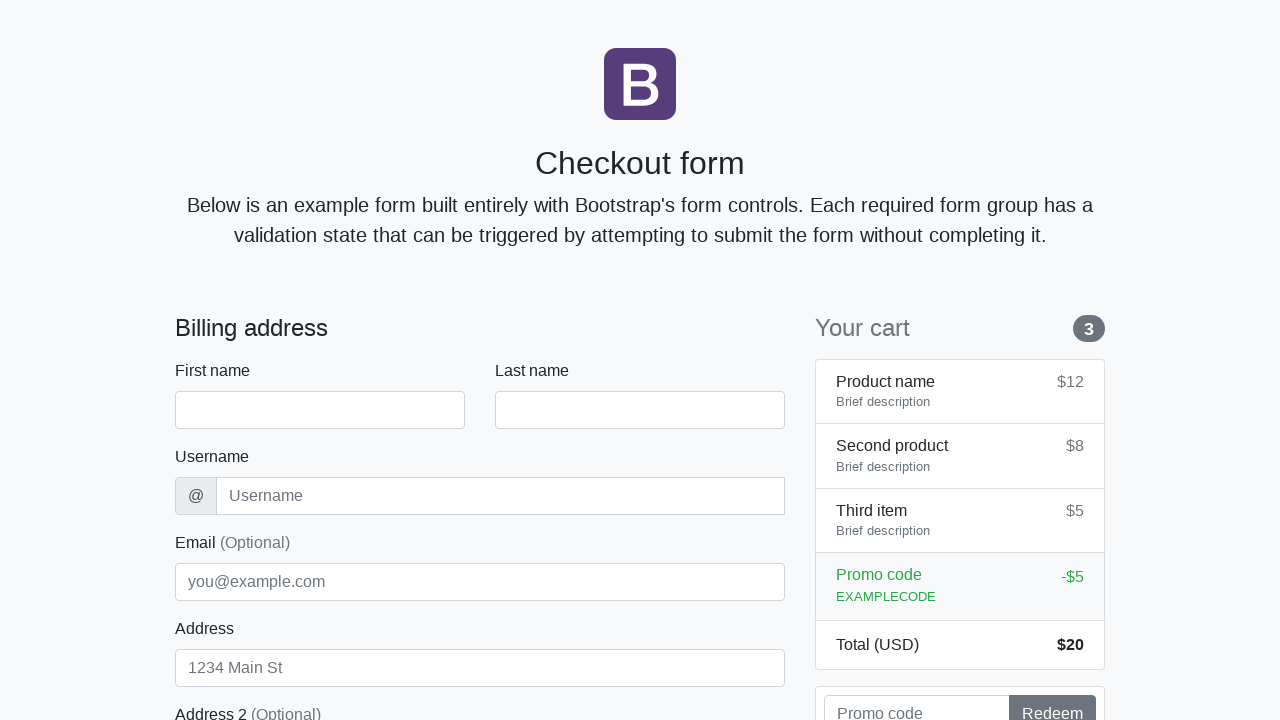

Navigated back to checkout page for next iteration
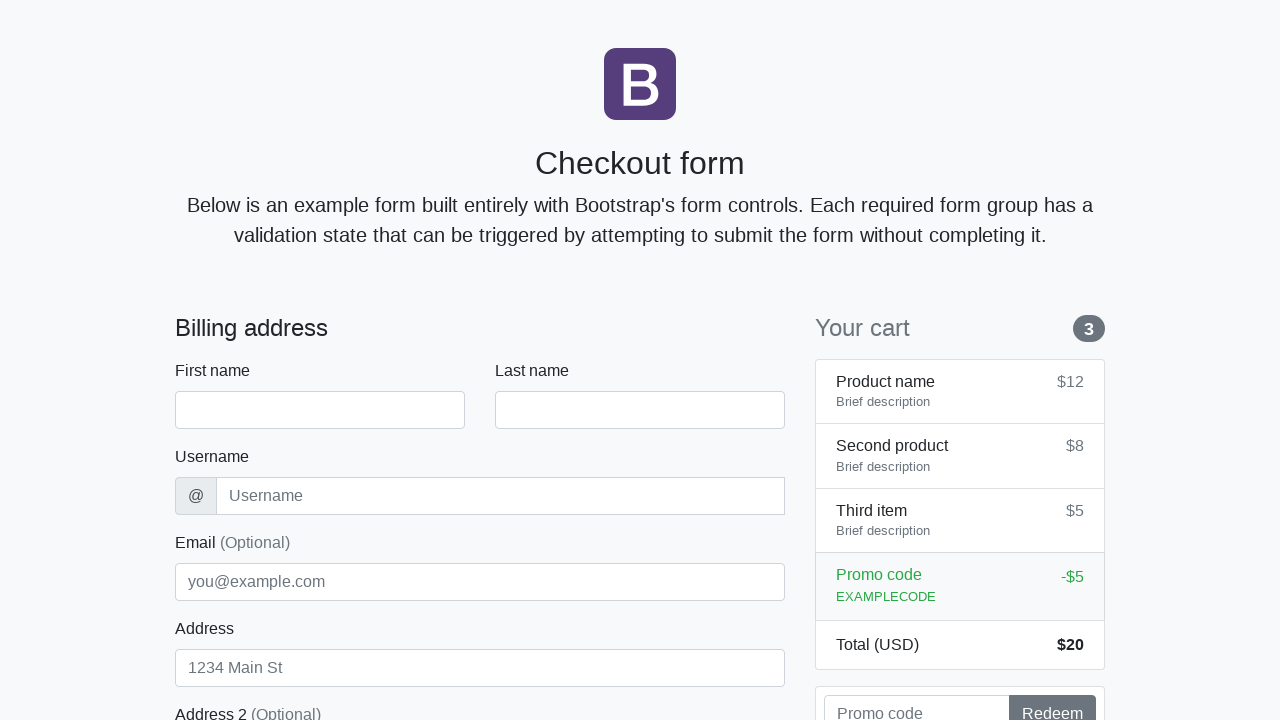

Waited for checkout form to load (iteration 5)
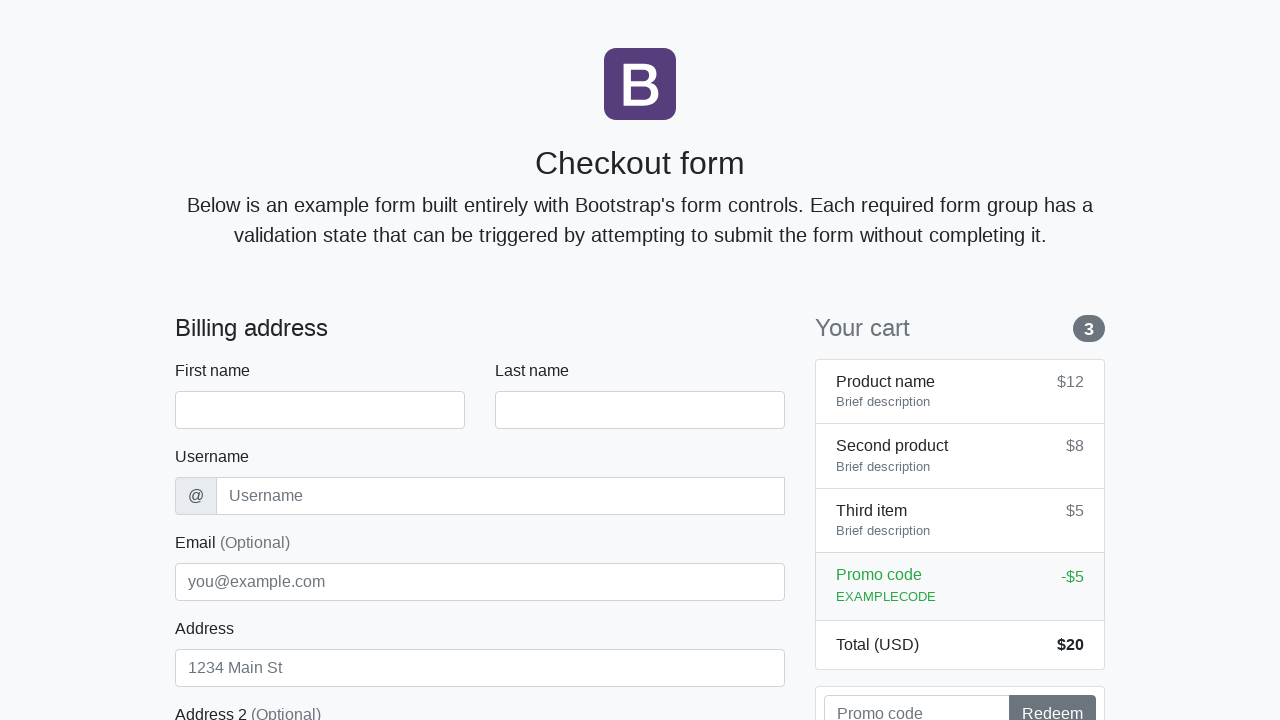

Filled first name field with 'David' on #firstName
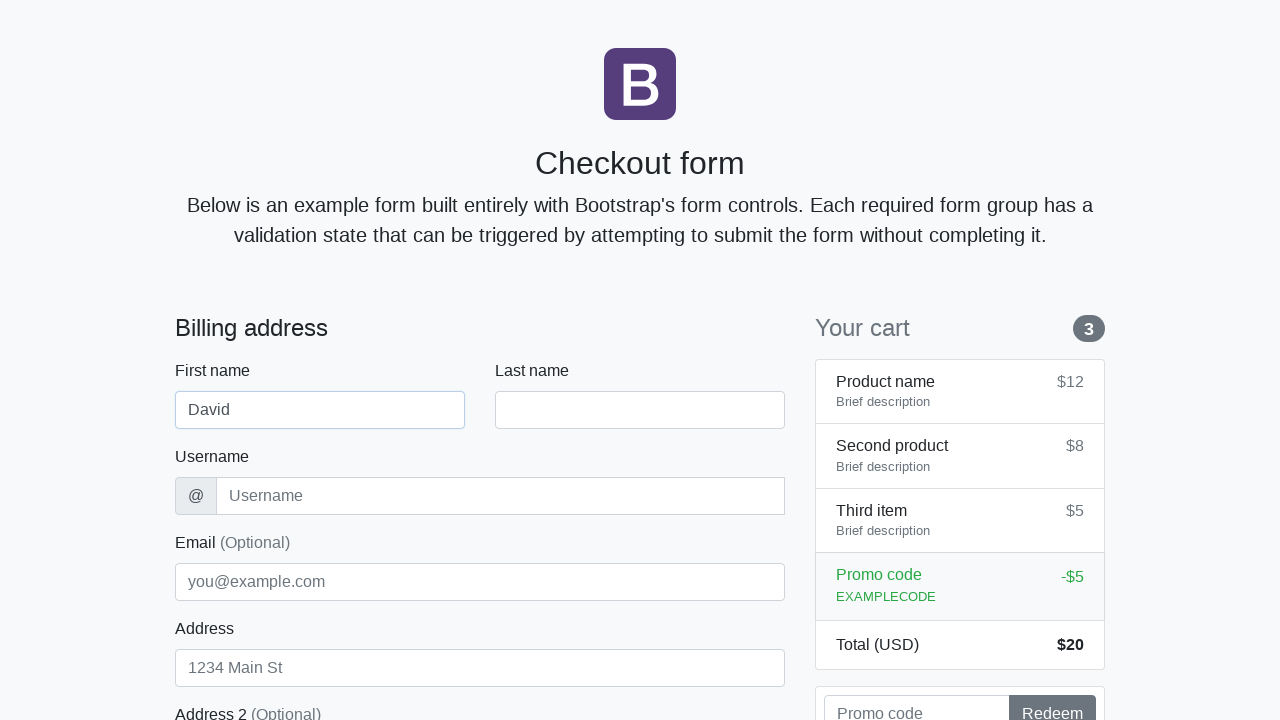

Filled last name field with 'Martinez' on #lastName
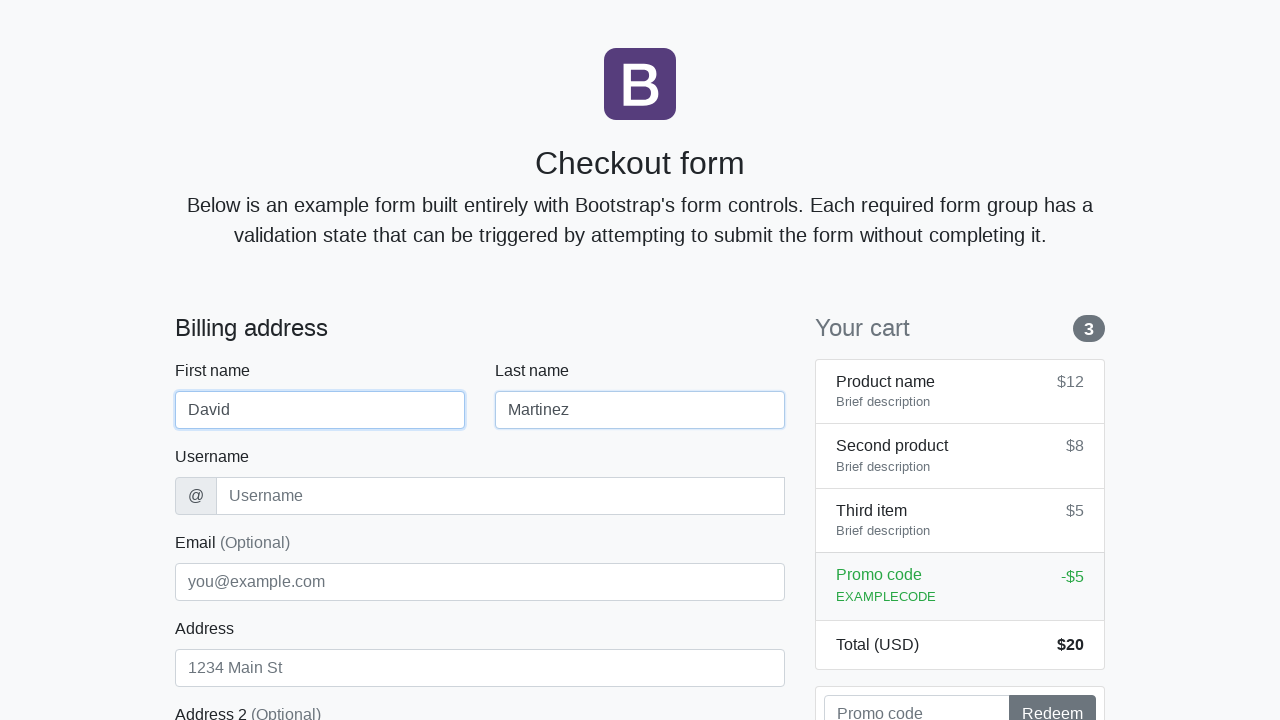

Filled username field with 'dmartinez' on #username
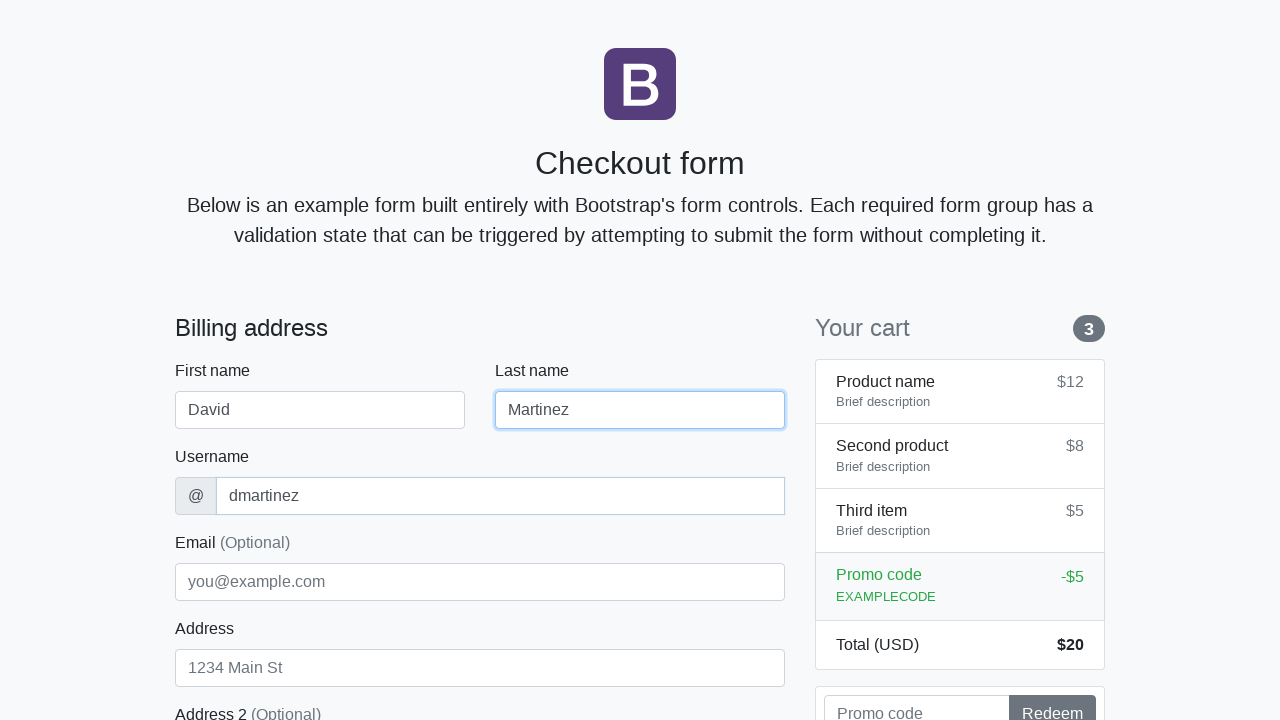

Filled address field with 'Spruce Circle 678' on #address
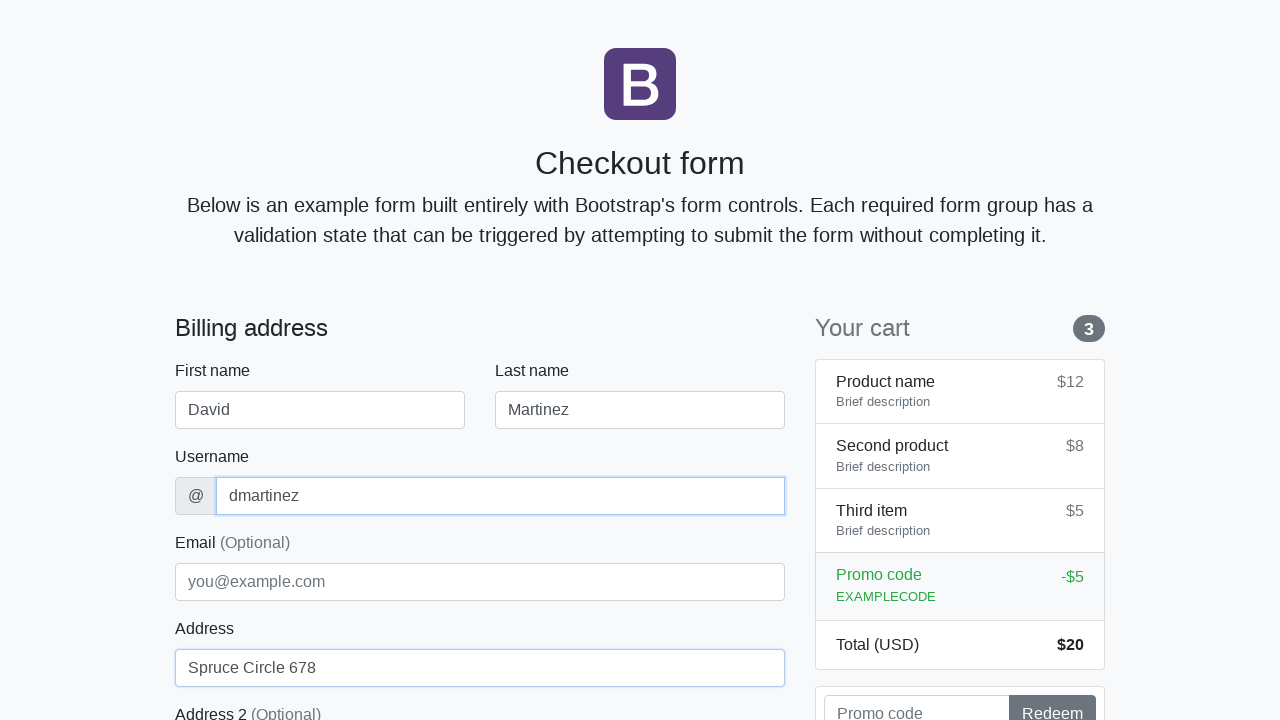

Filled email field with 'david.martinez@mail.com' on #email
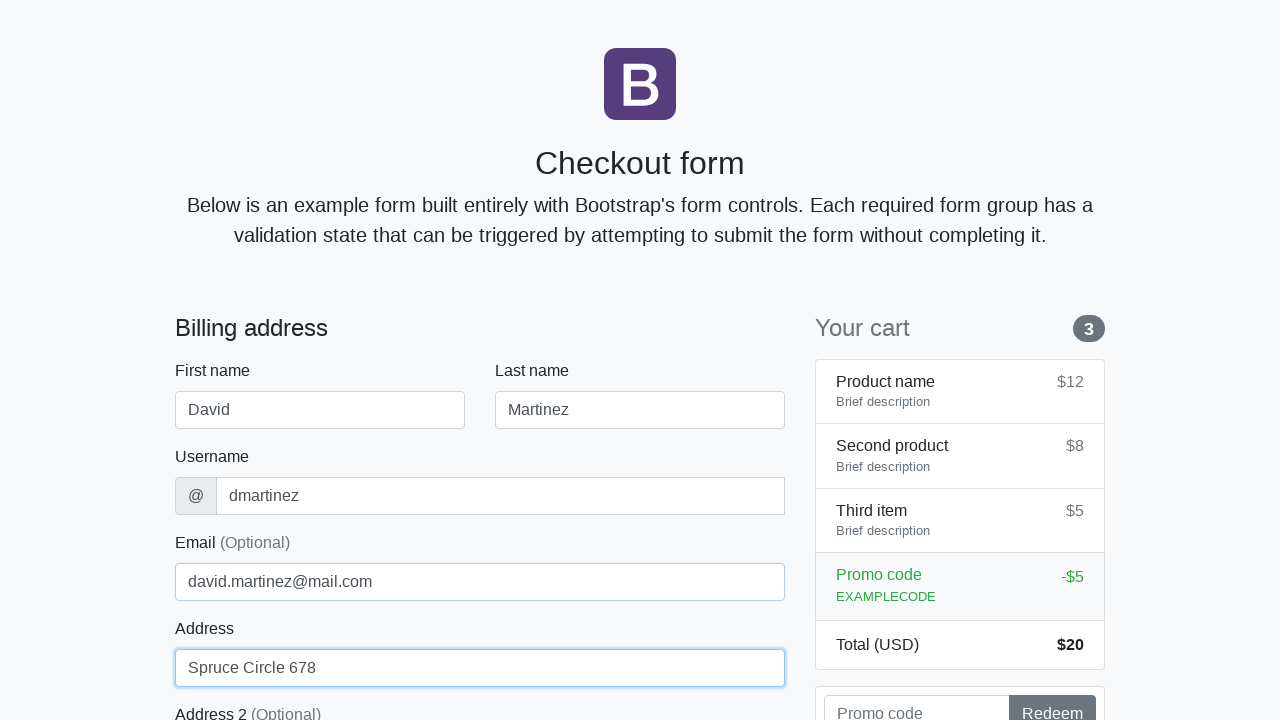

Selected 'United States' from country dropdown on #country
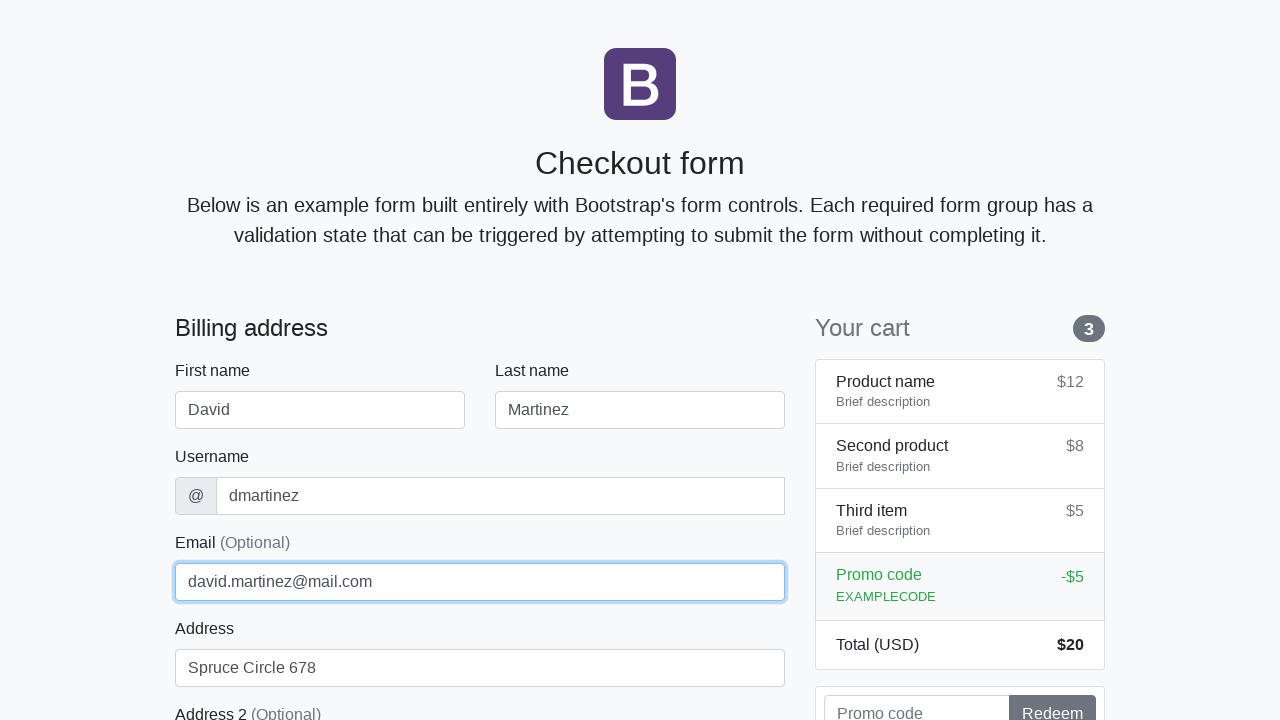

Selected 'California' from state dropdown on #state
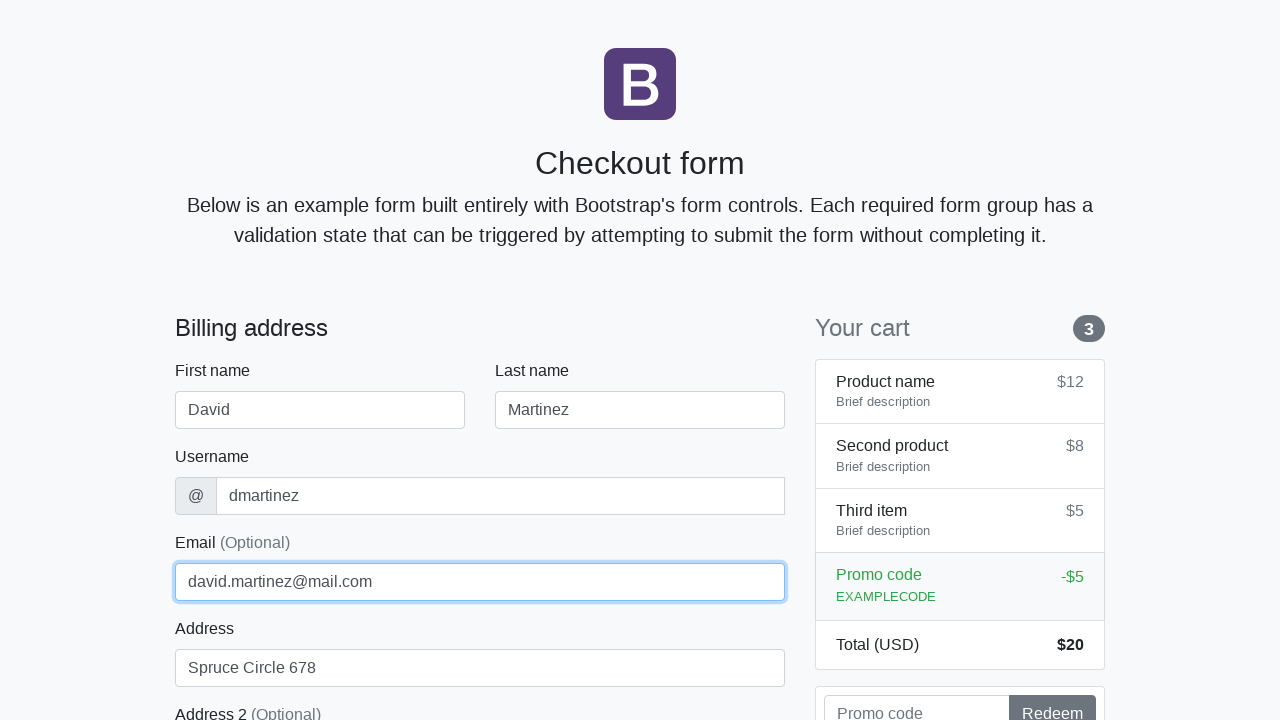

Filled zip code field with '98101' on #zip
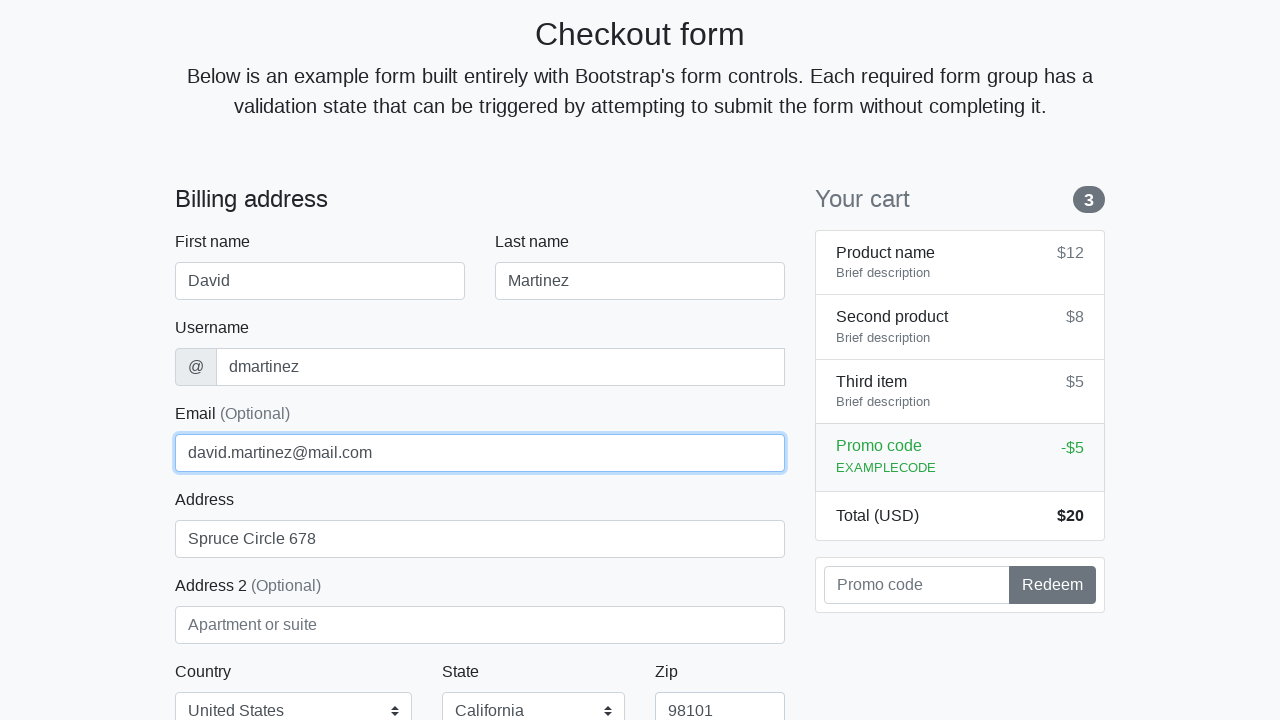

Filled credit card name field with 'David Martinez' on #cc-name
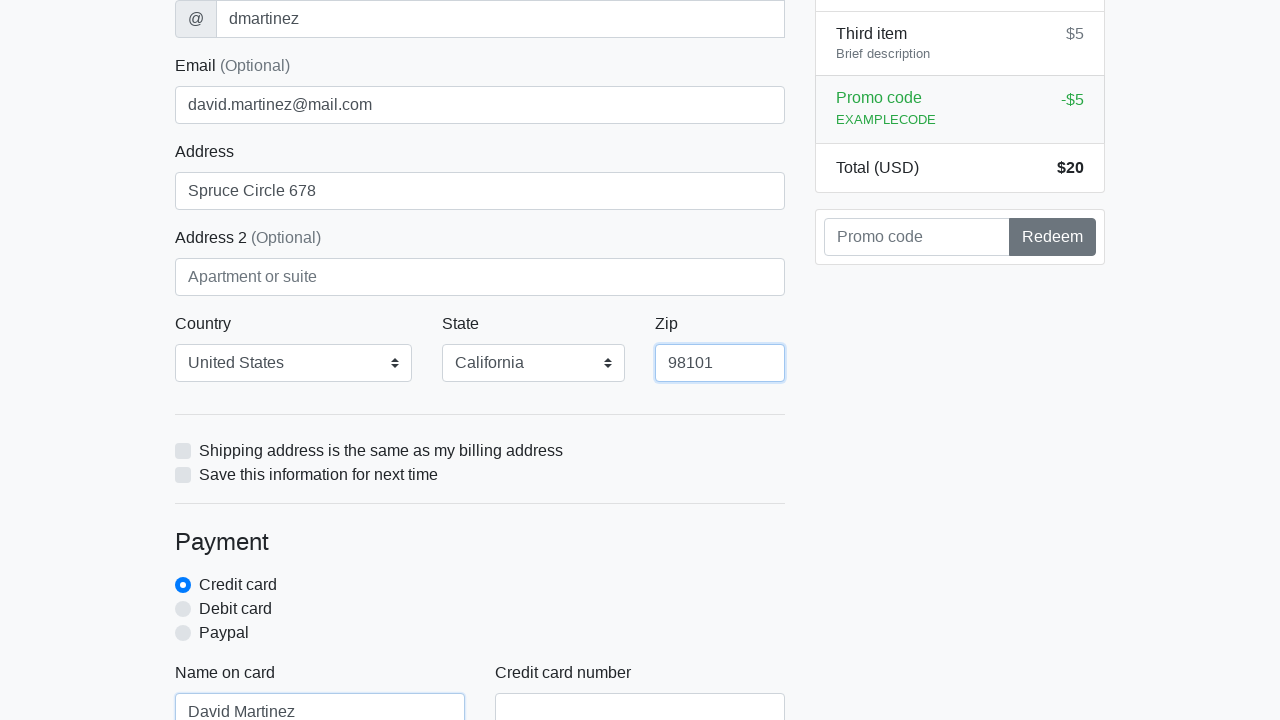

Filled credit card number field on #cc-number
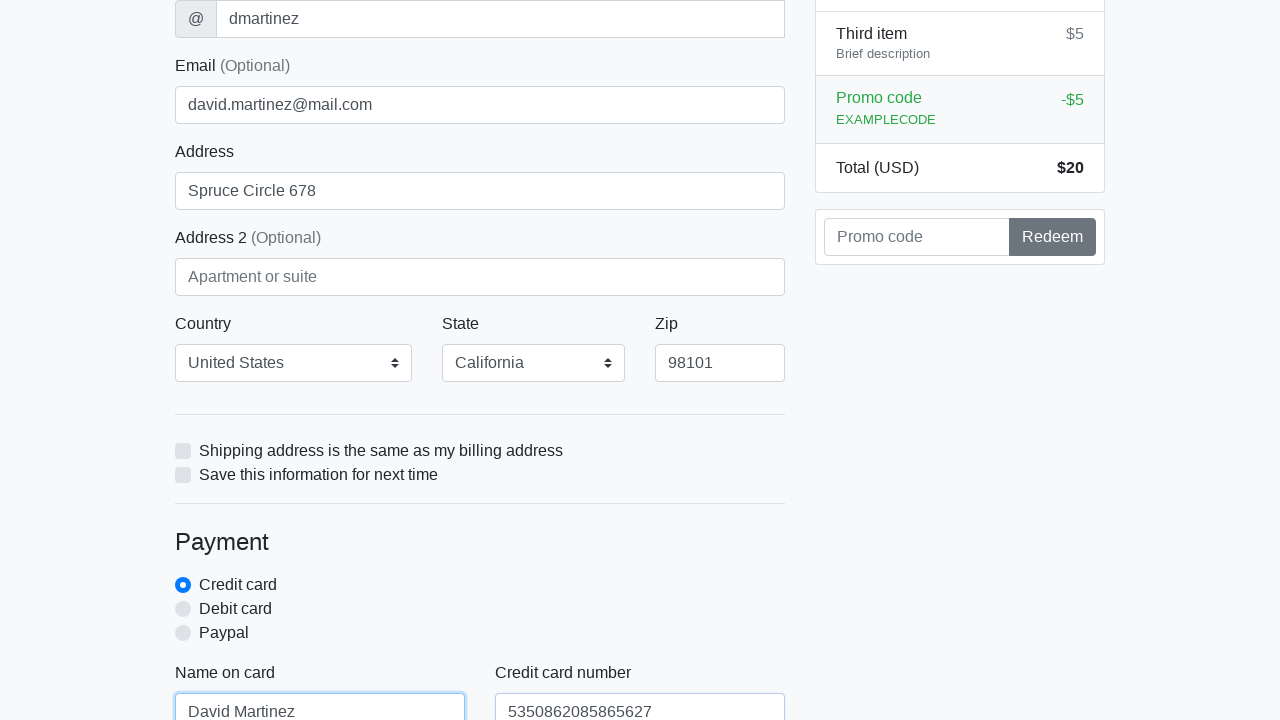

Filled credit card expiration field with '10/2024' on #cc-expiration
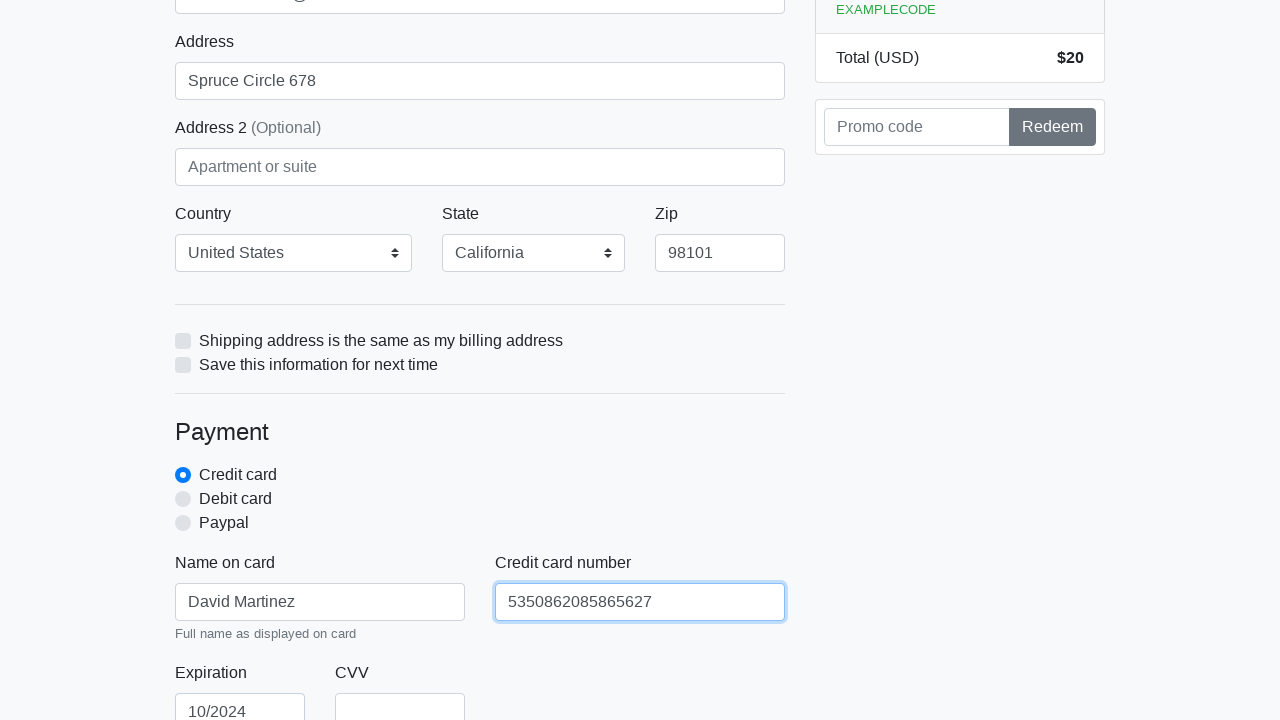

Filled credit card CVV field with '890' on #cc-cvv
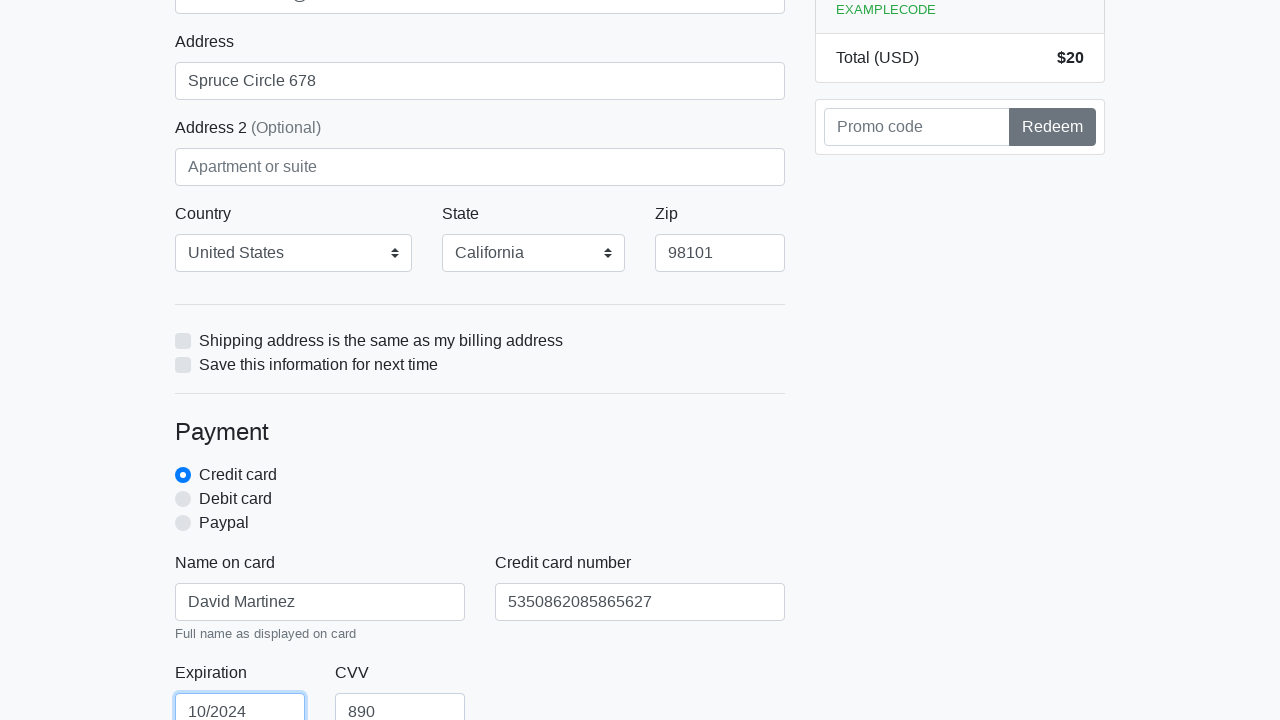

Clicked proceed button to submit checkout form (iteration 5) at (480, 500) on xpath=/html/body/div/div[2]/div[2]/form/button
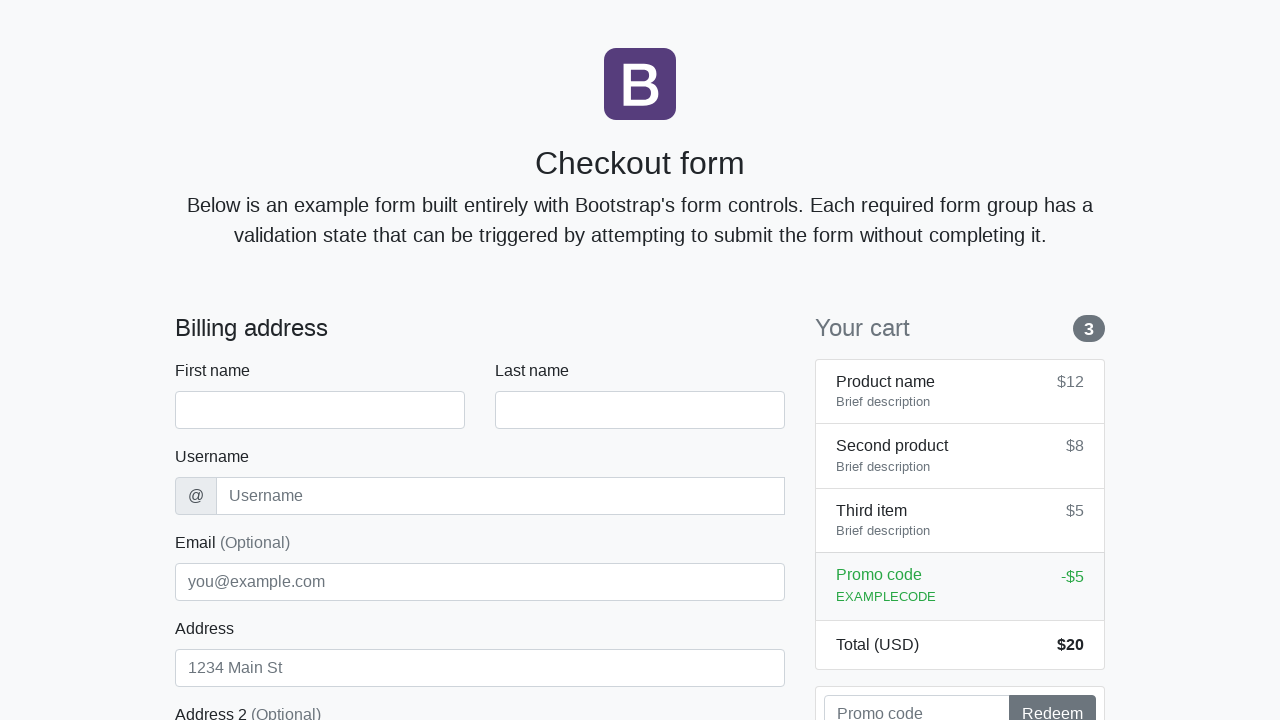

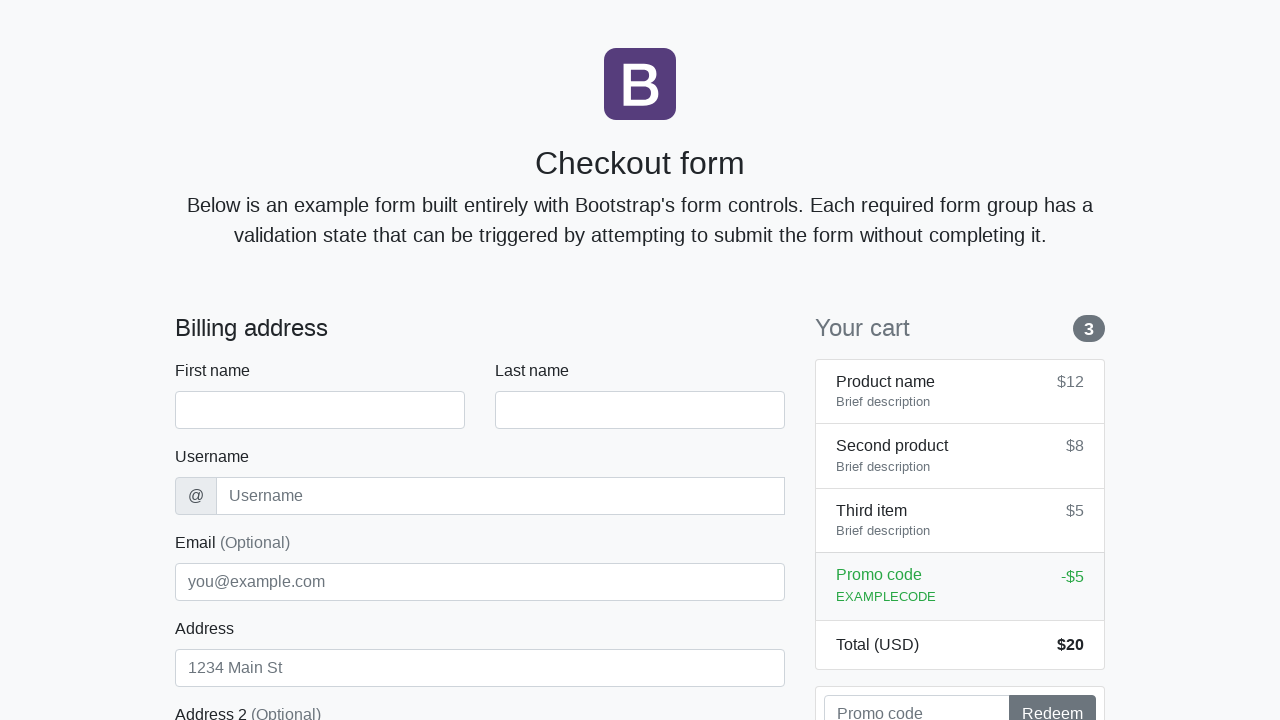